Tests that search functionality is case-insensitive by comparing results for uppercase and lowercase versions of search queries

Starting URL: https://kodilla.com/pl/test/store

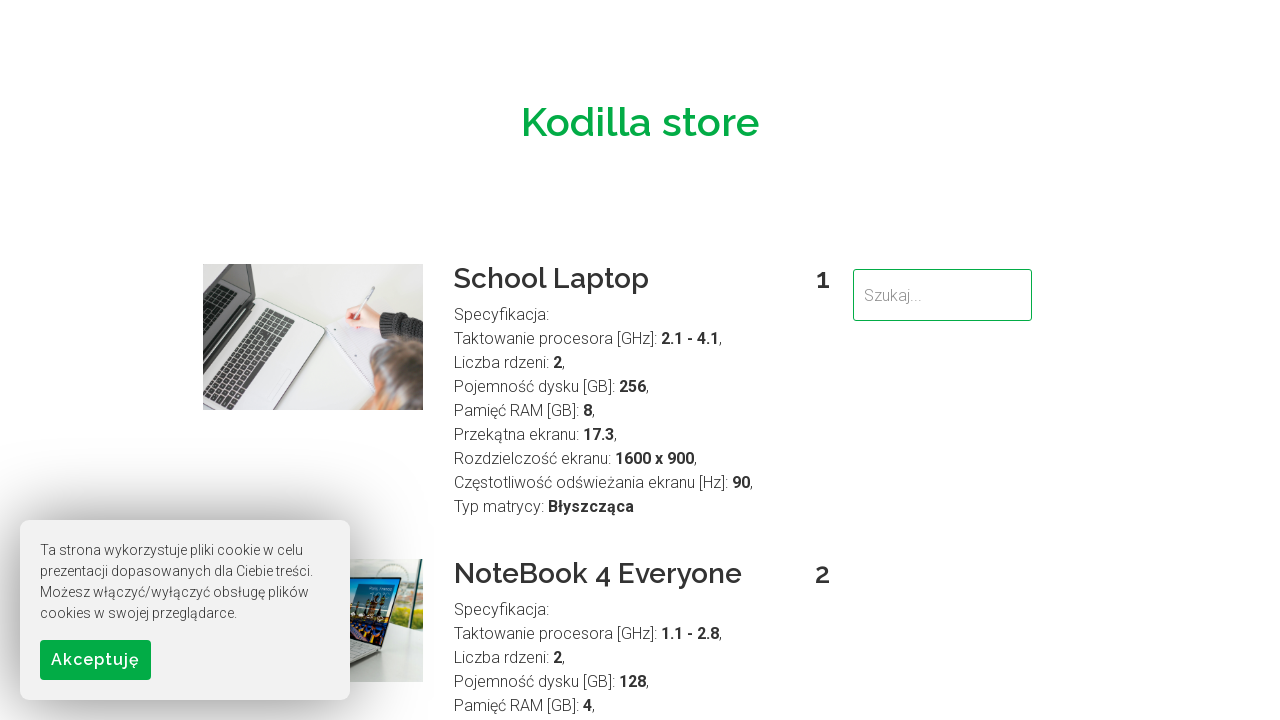

Cleared search input field on input[name='search']
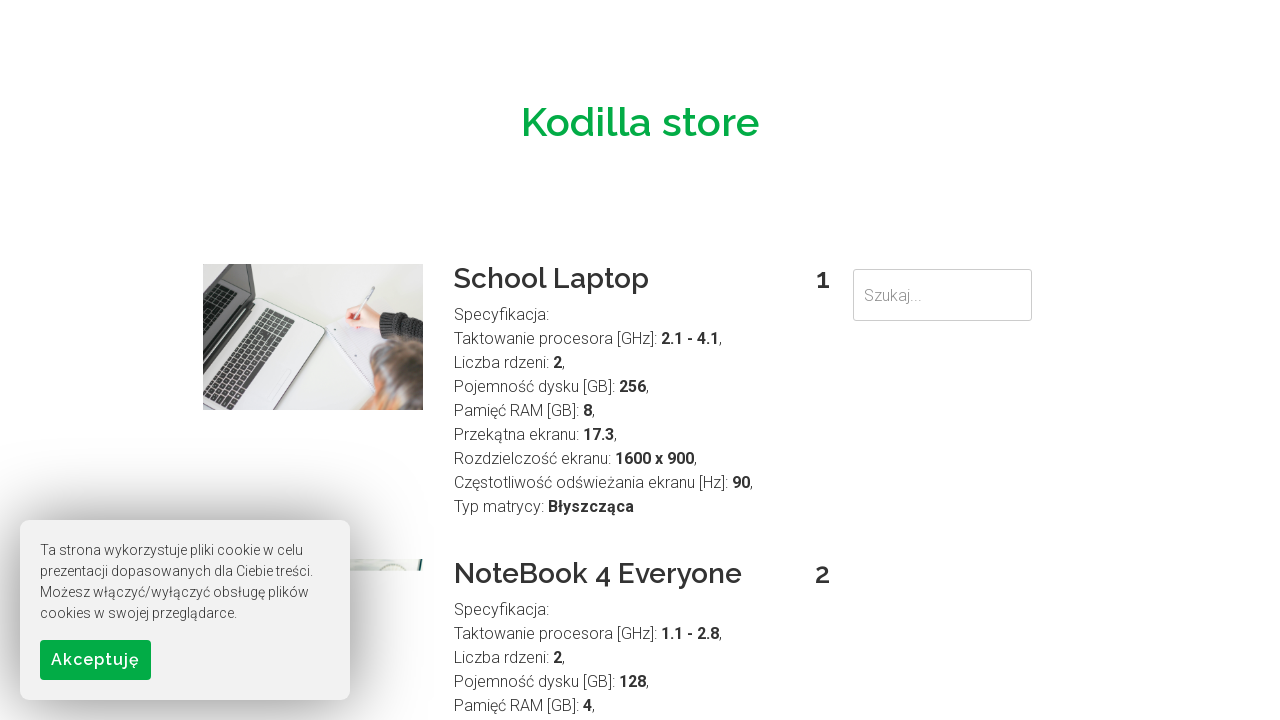

Filled search field with lowercase query: 'notebook' on input[name='search']
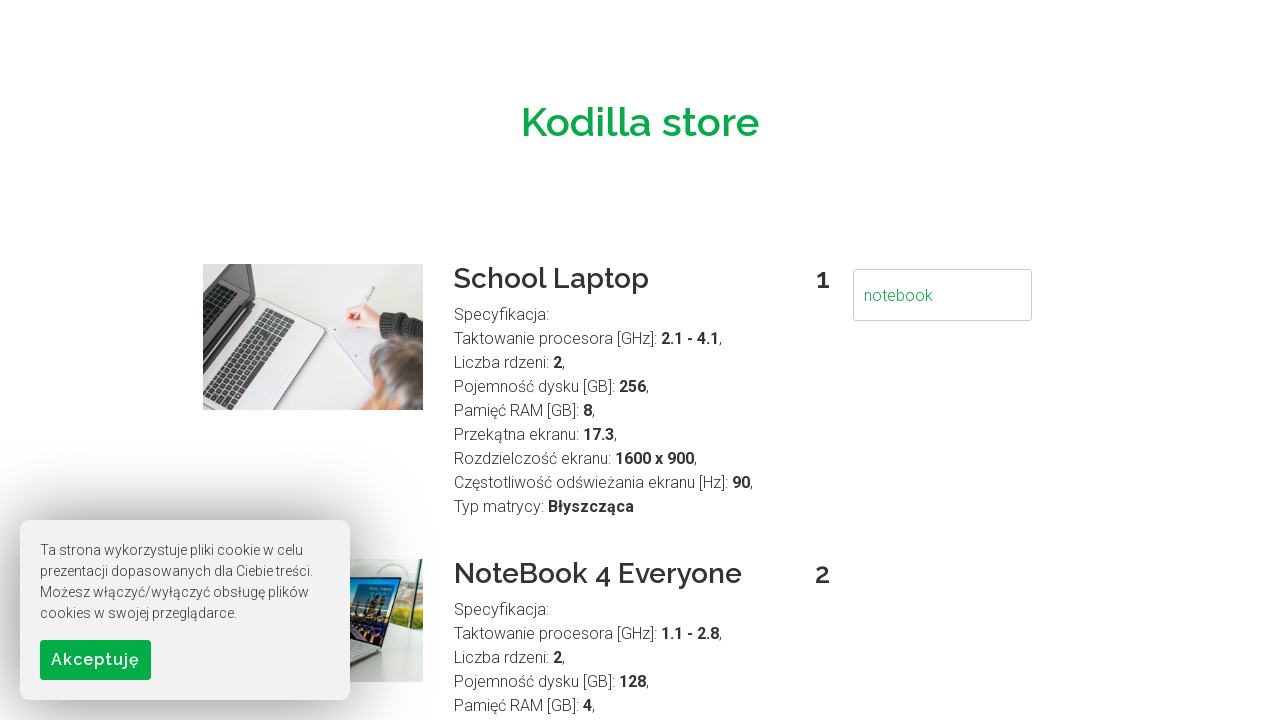

Pressed Enter to search for lowercase 'notebook' on input[name='search']
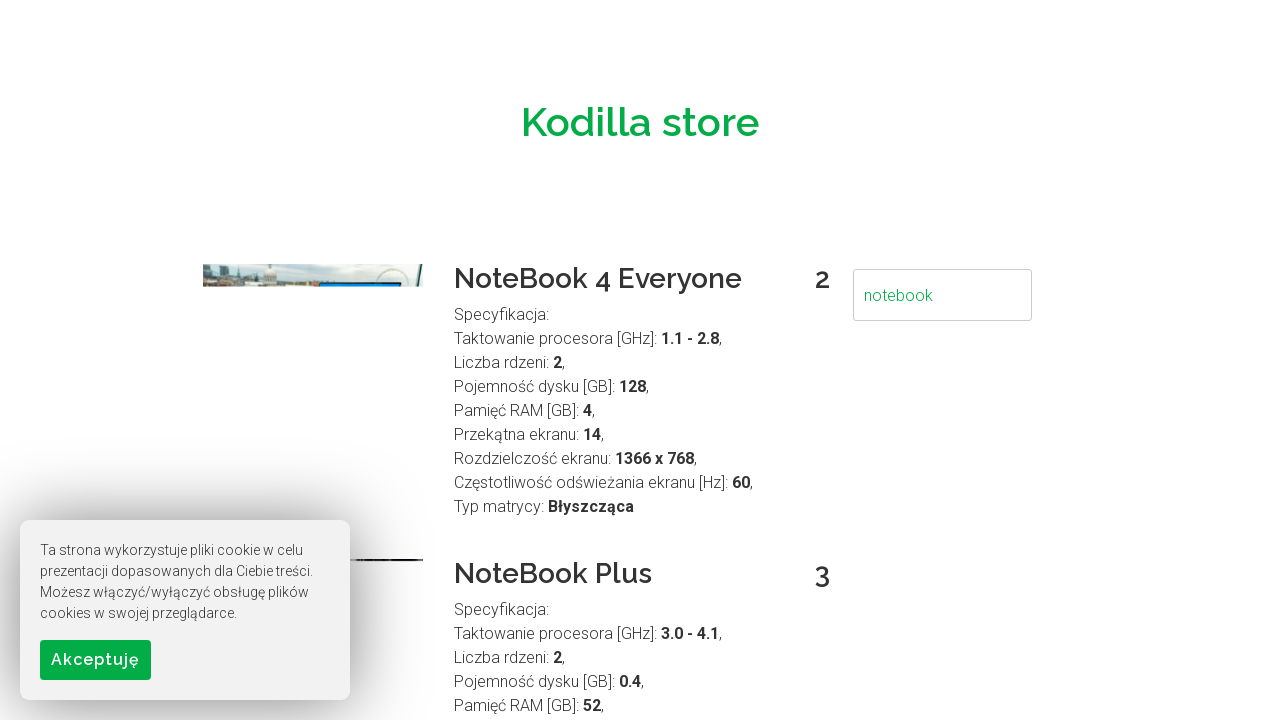

Search results loaded for lowercase query 'notebook'
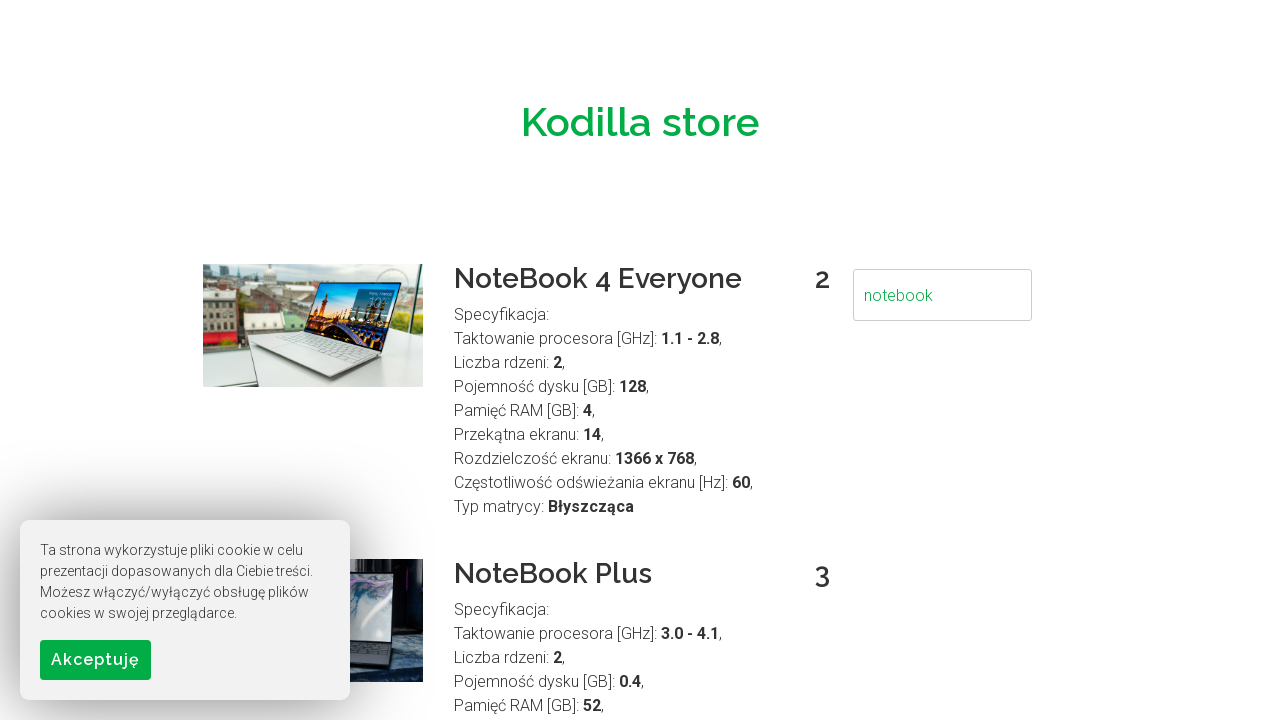

Cleared search input field on input[name='search']
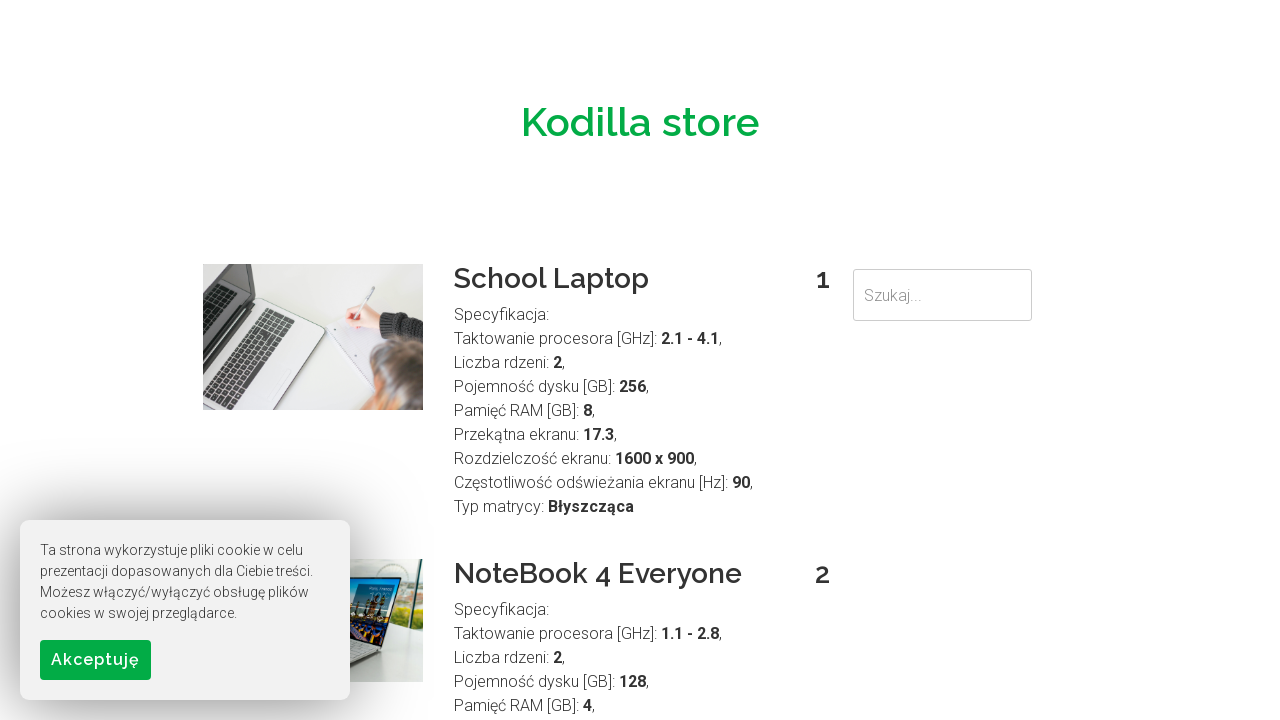

Filled search field with uppercase query: 'NOTEBOOK' on input[name='search']
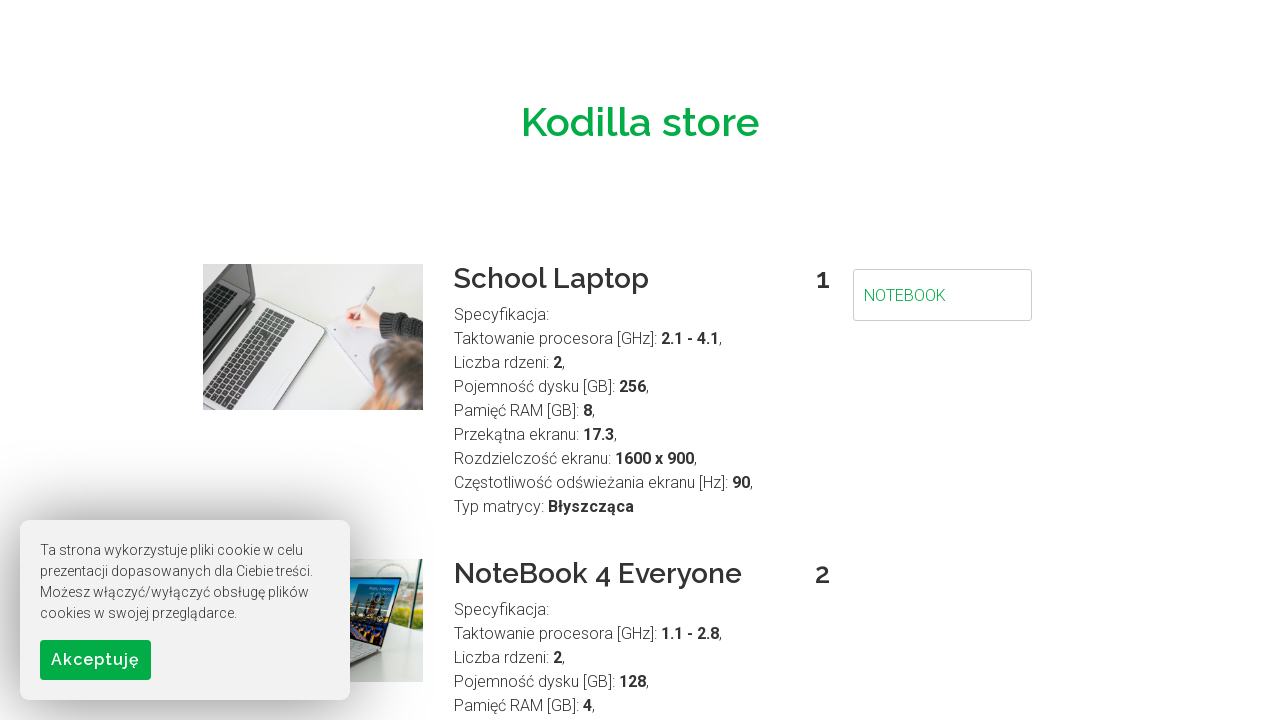

Pressed Enter to search for uppercase 'NOTEBOOK' on input[name='search']
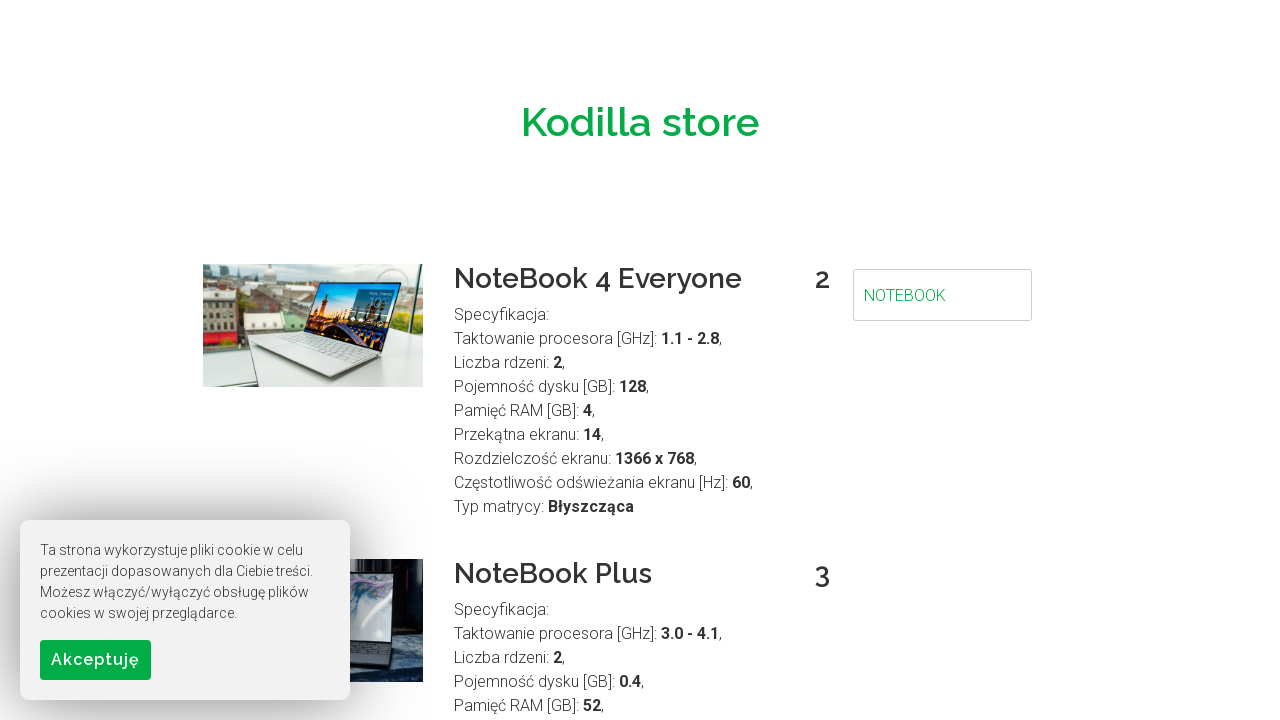

Search results loaded for uppercase query 'NOTEBOOK'
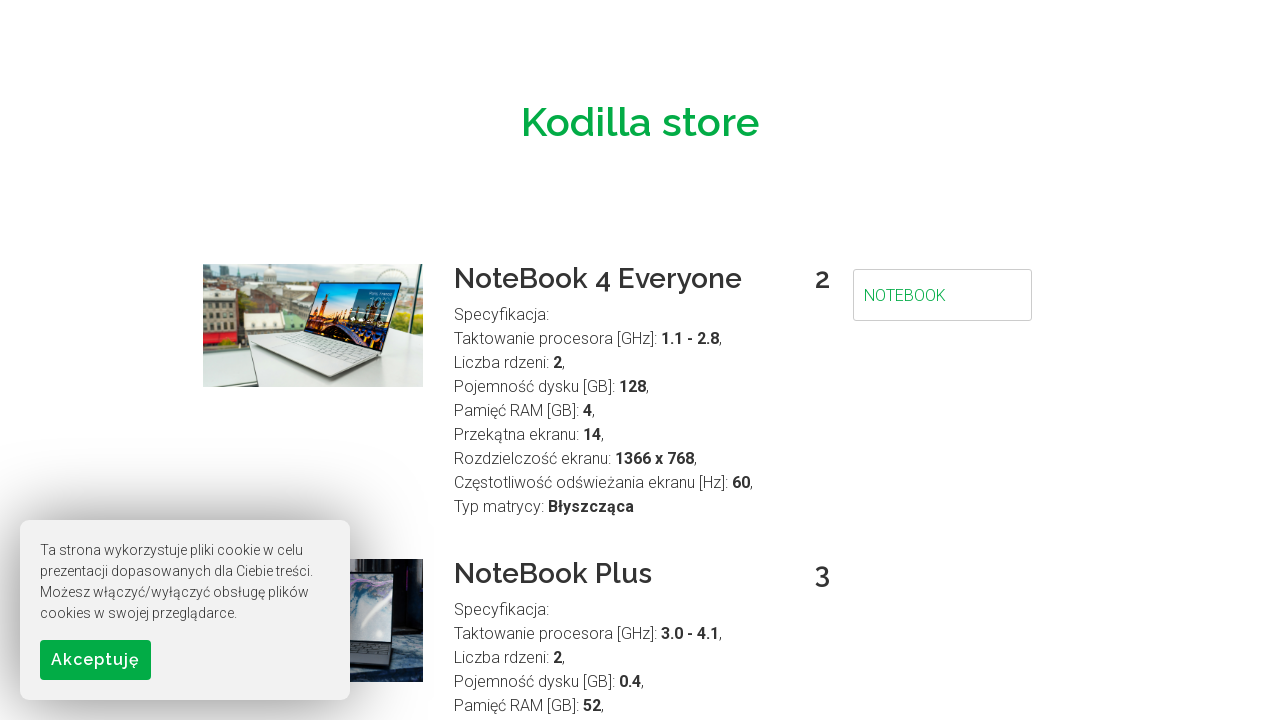

Cleared search input field on input[name='search']
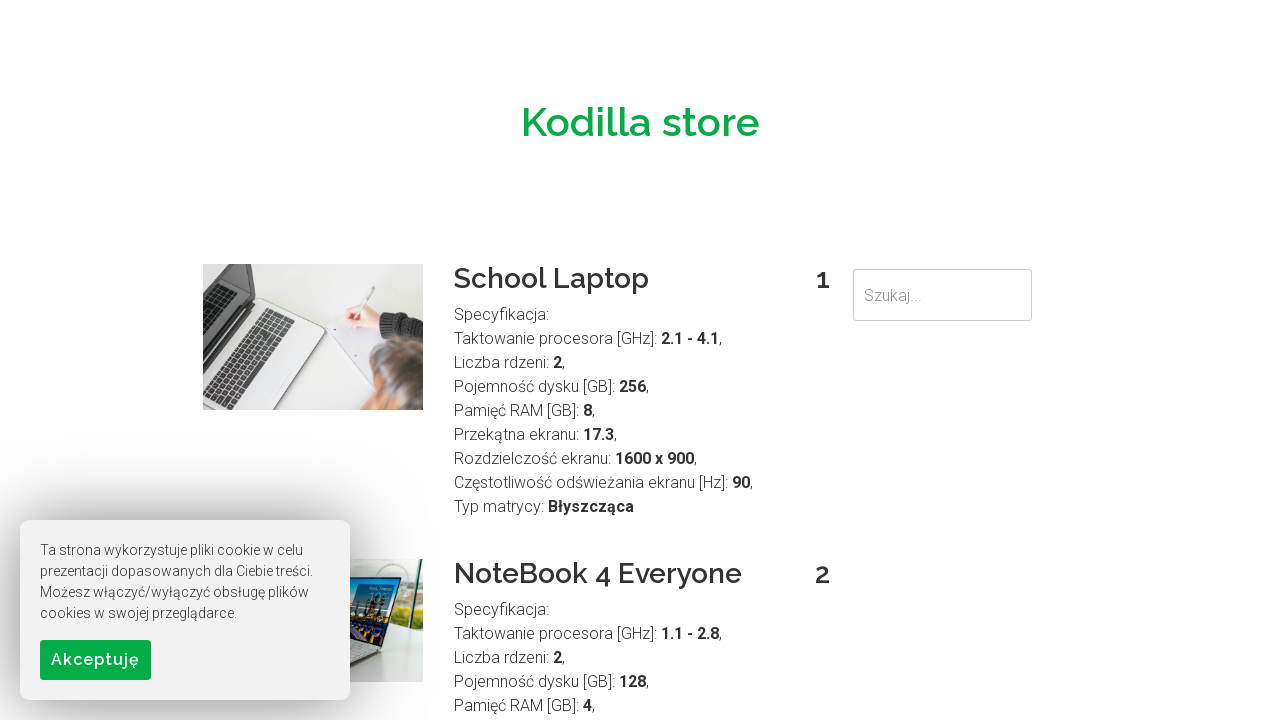

Filled search field with lowercase query: 'school' on input[name='search']
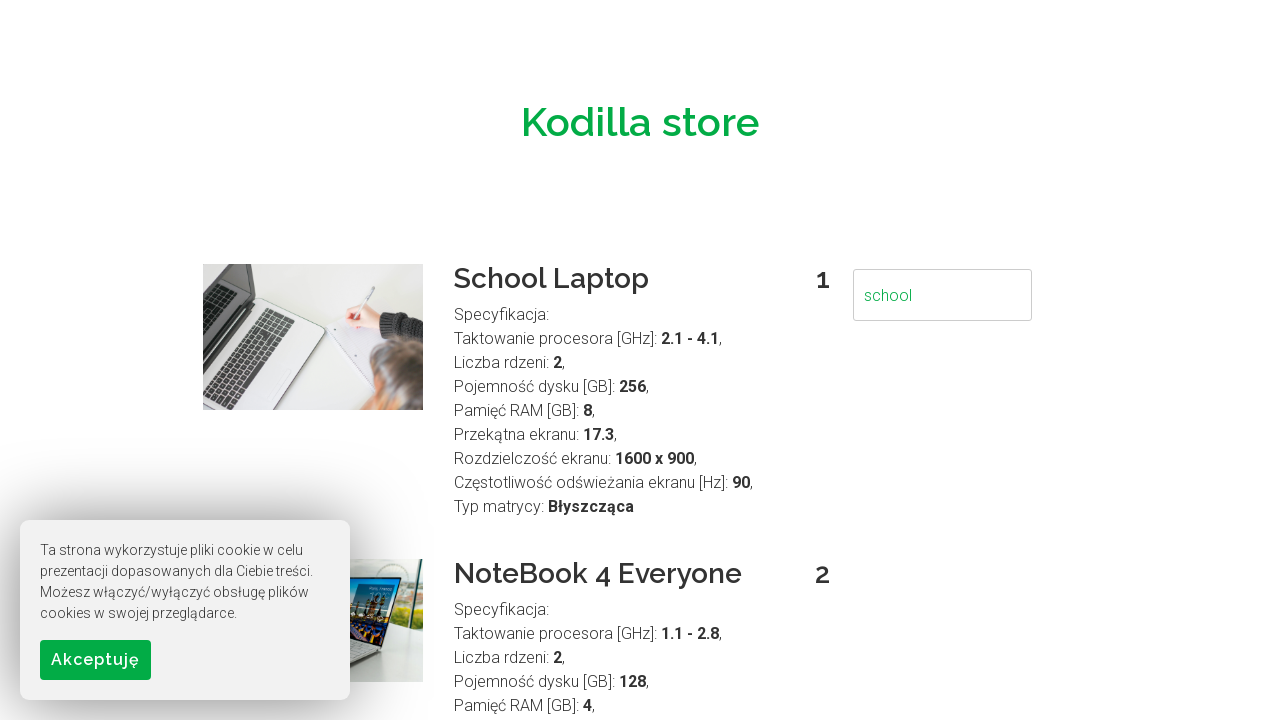

Pressed Enter to search for lowercase 'school' on input[name='search']
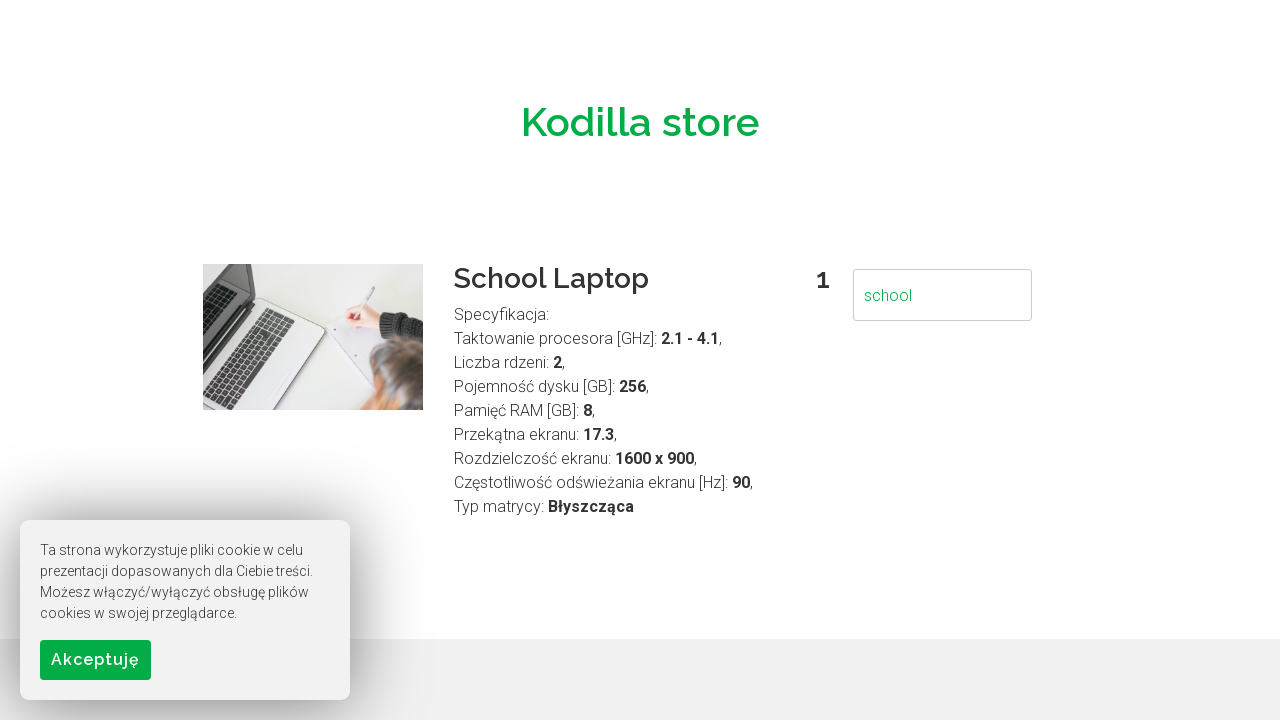

Search results loaded for lowercase query 'school'
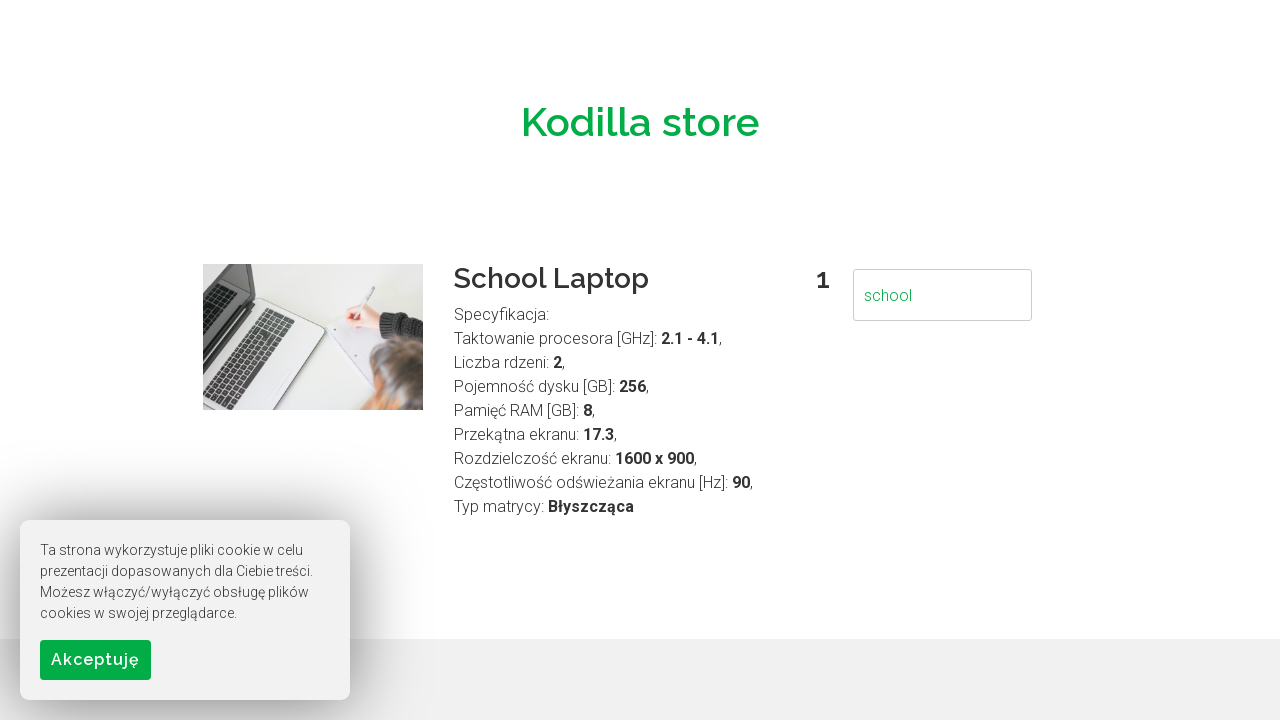

Cleared search input field on input[name='search']
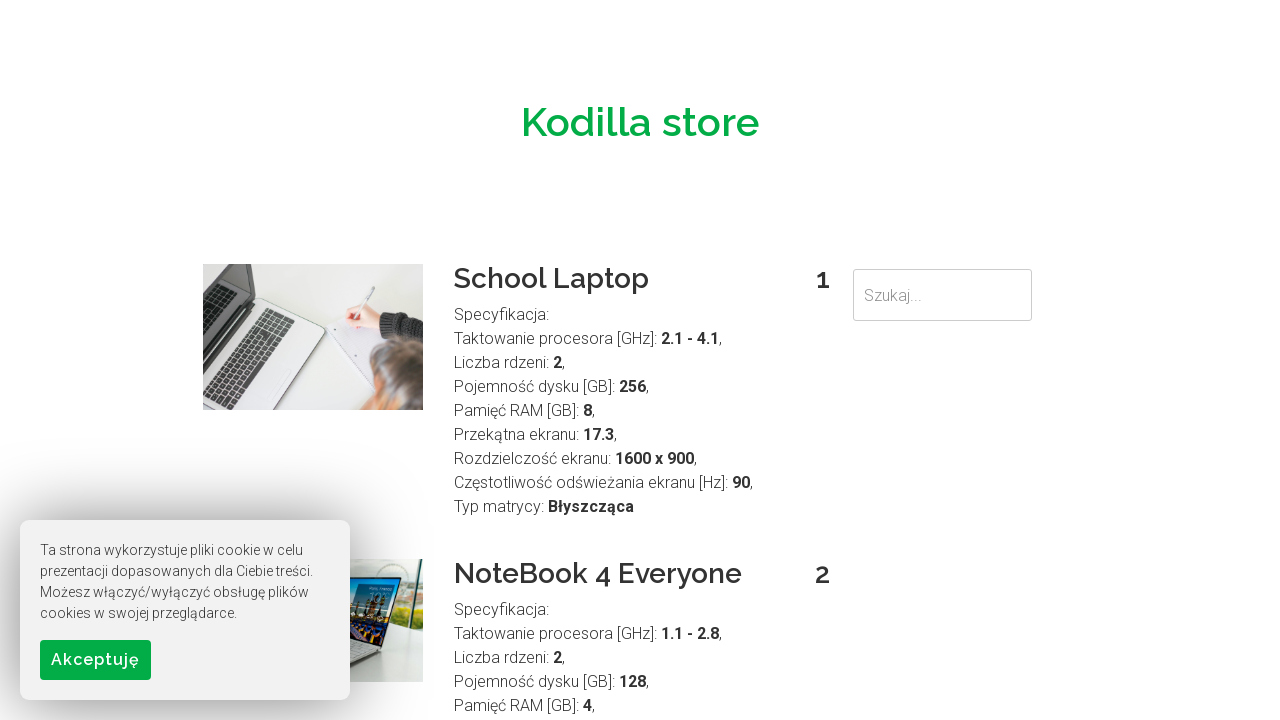

Filled search field with uppercase query: 'SCHOOL' on input[name='search']
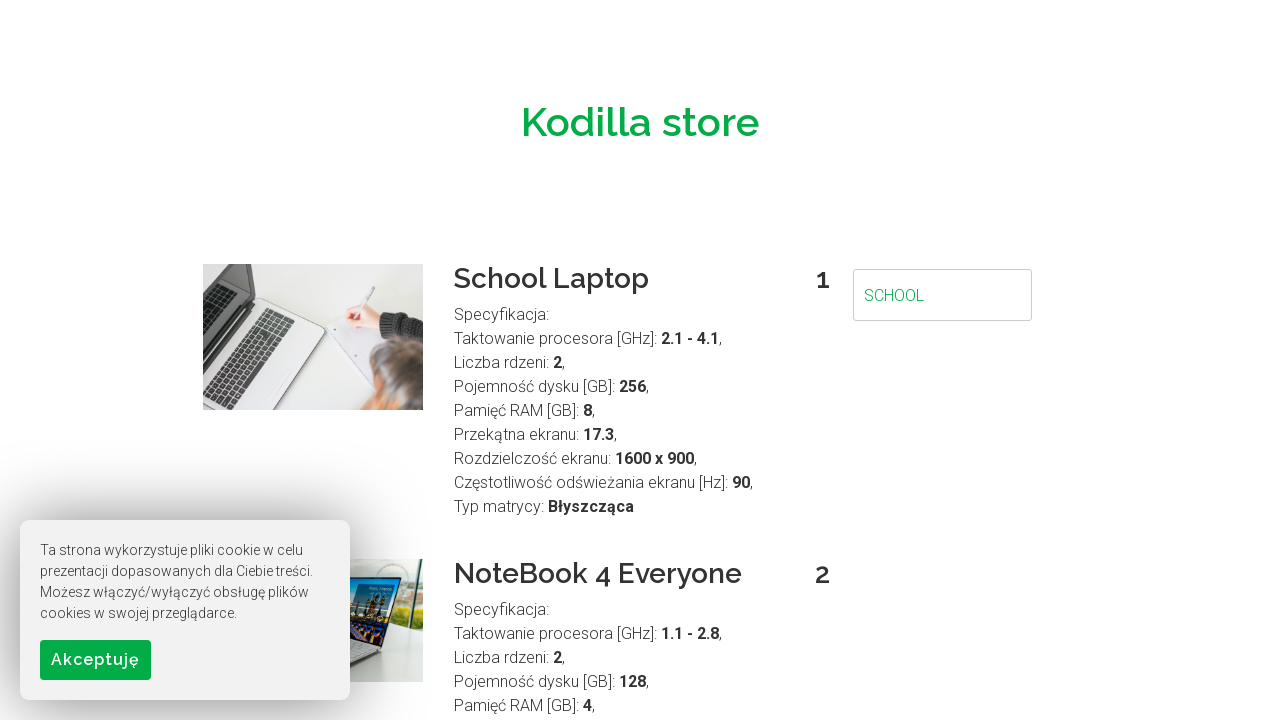

Pressed Enter to search for uppercase 'SCHOOL' on input[name='search']
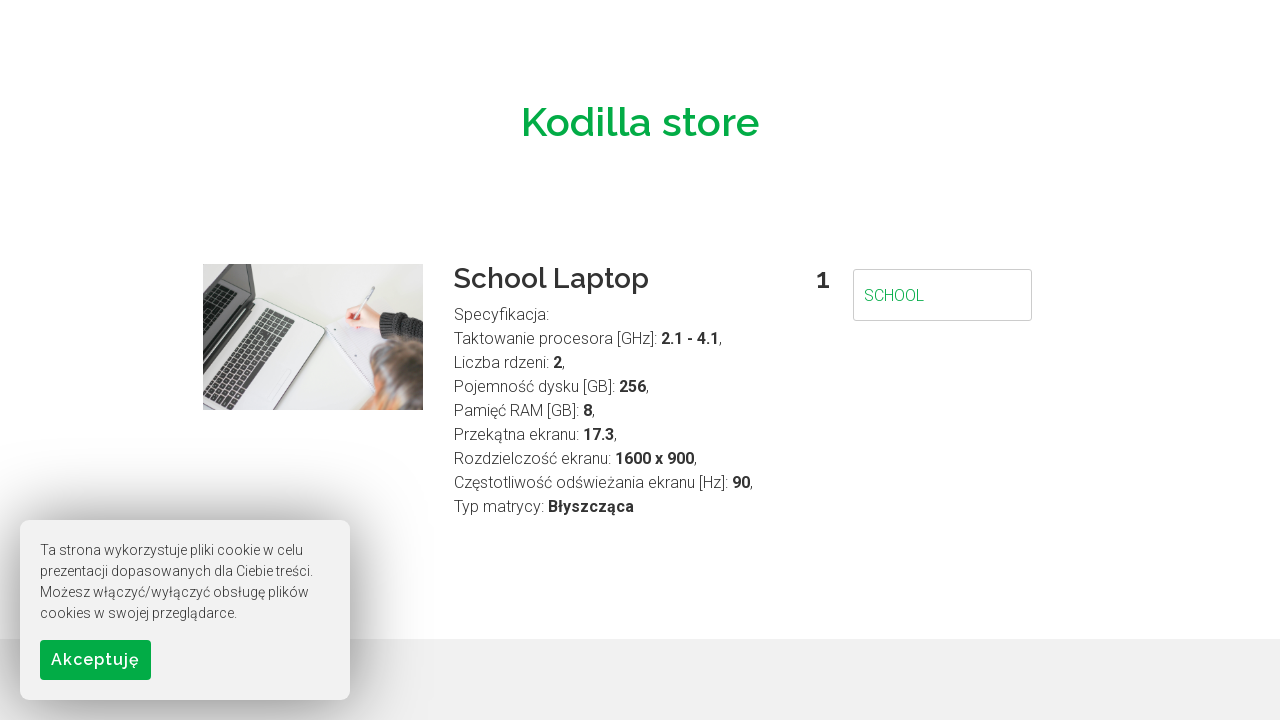

Search results loaded for uppercase query 'SCHOOL'
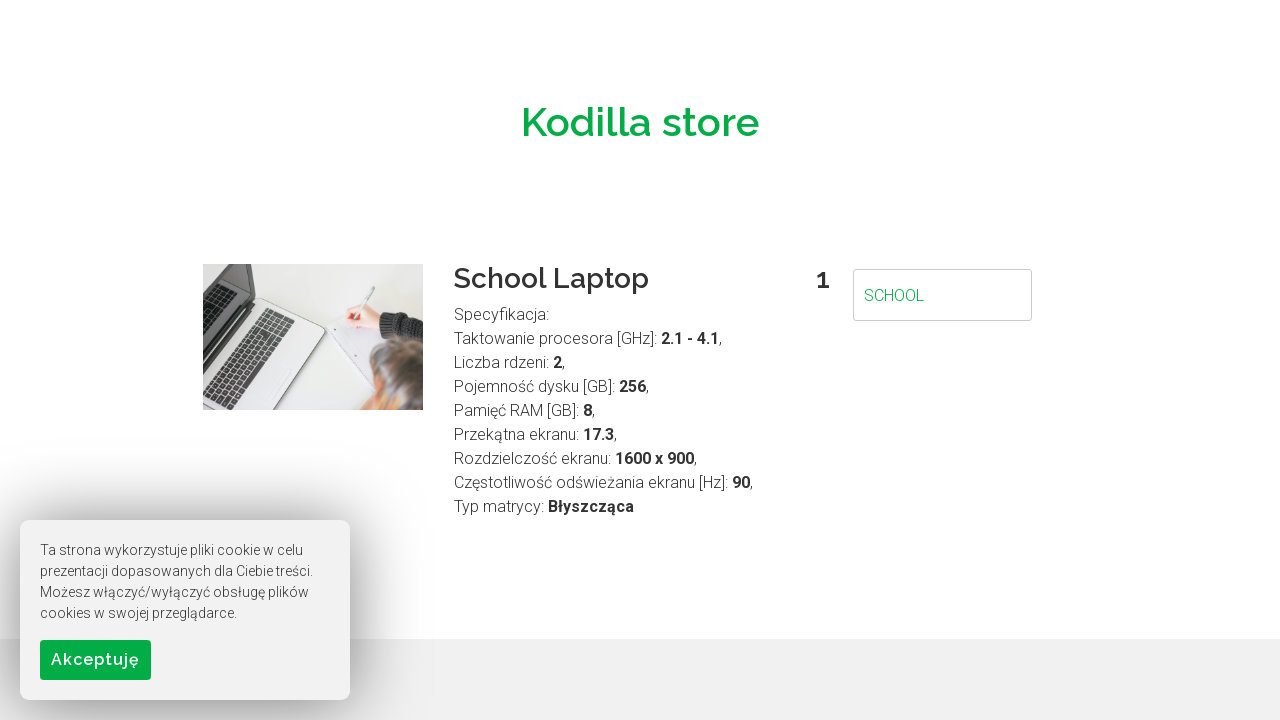

Cleared search input field on input[name='search']
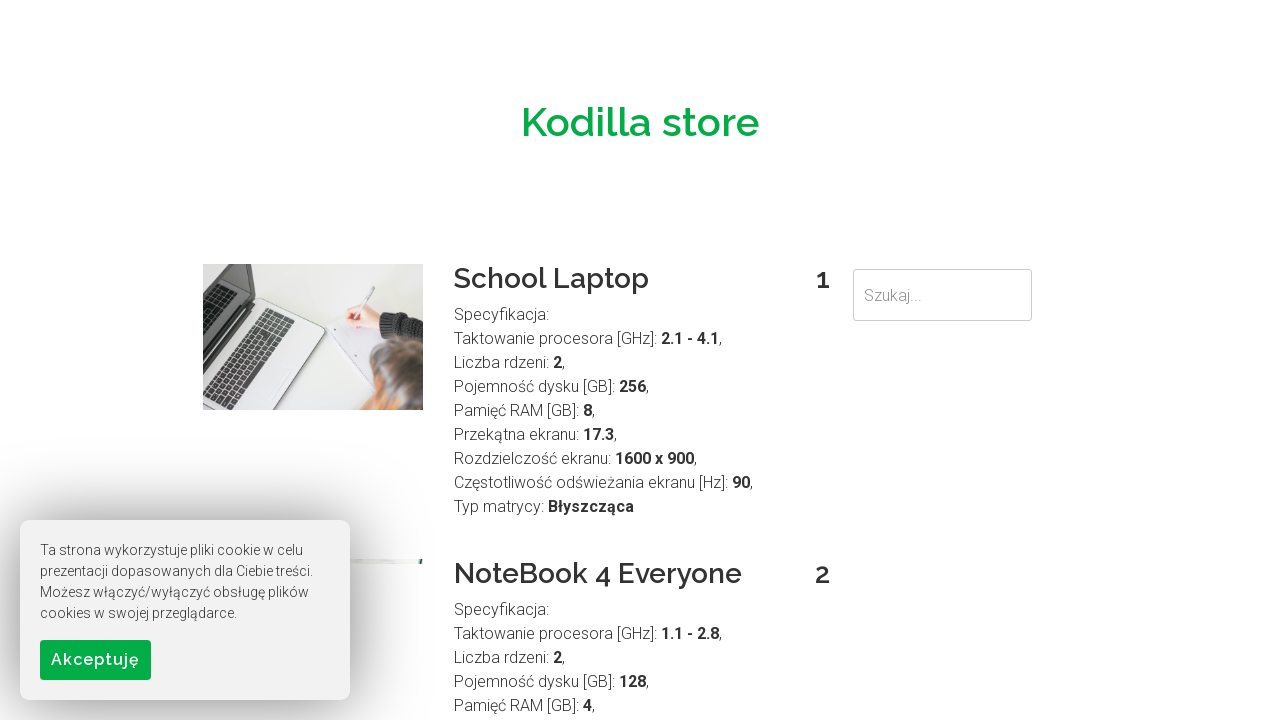

Filled search field with lowercase query: 'brand' on input[name='search']
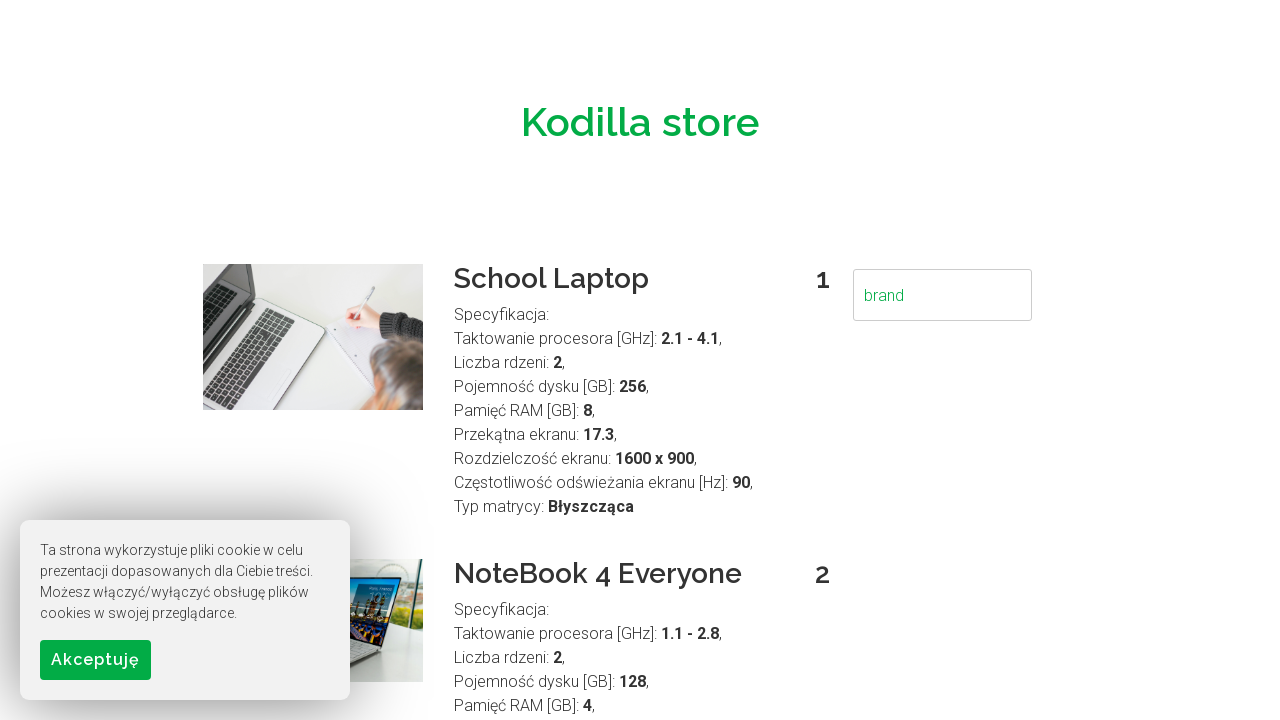

Pressed Enter to search for lowercase 'brand' on input[name='search']
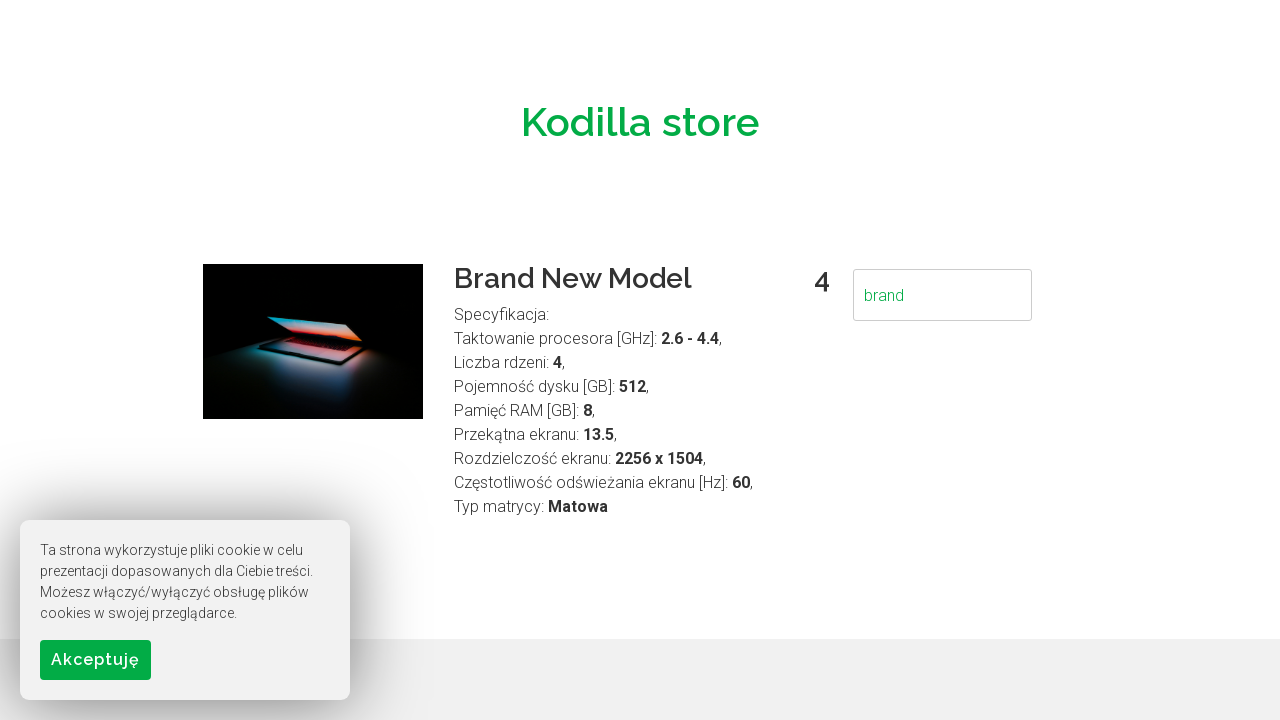

Search results loaded for lowercase query 'brand'
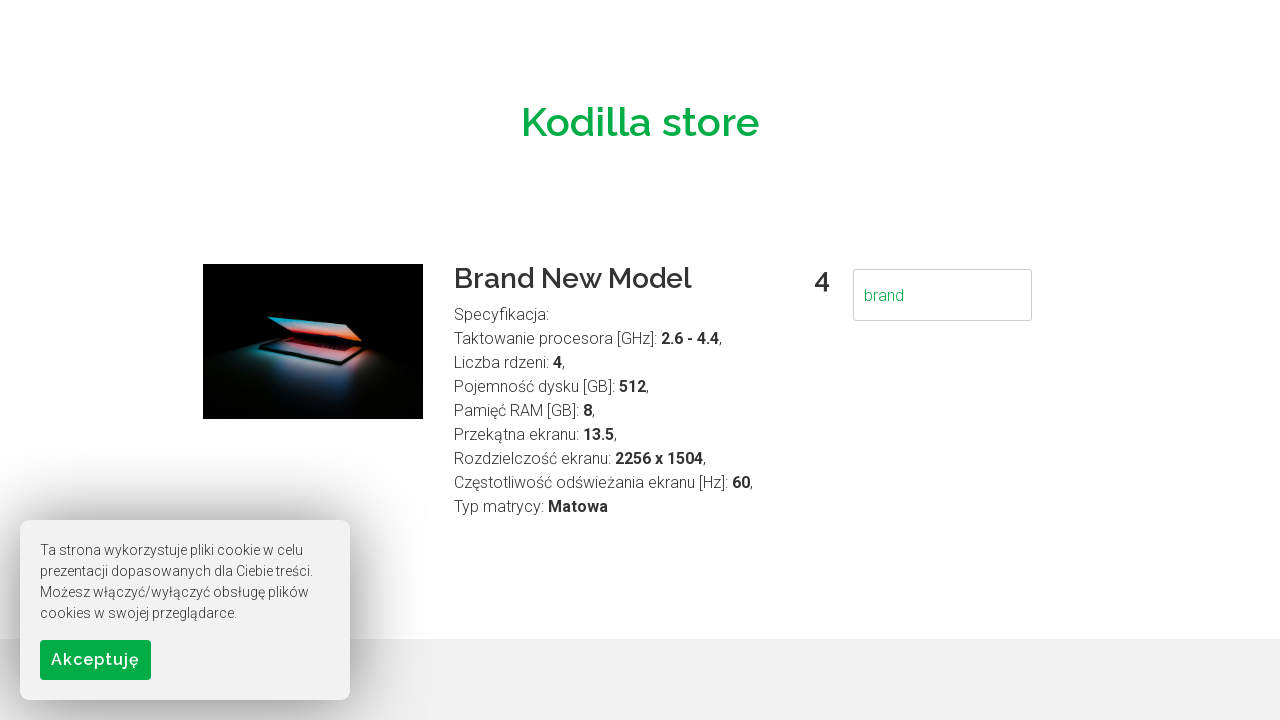

Cleared search input field on input[name='search']
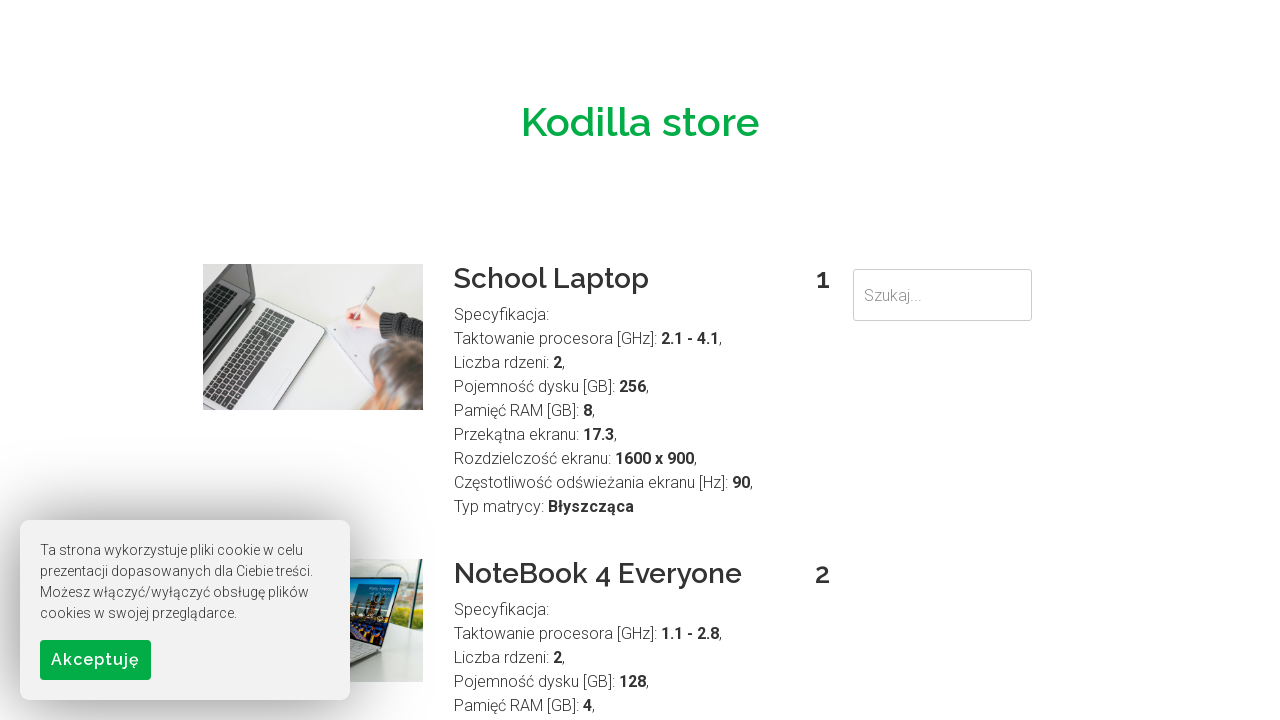

Filled search field with uppercase query: 'BRAND' on input[name='search']
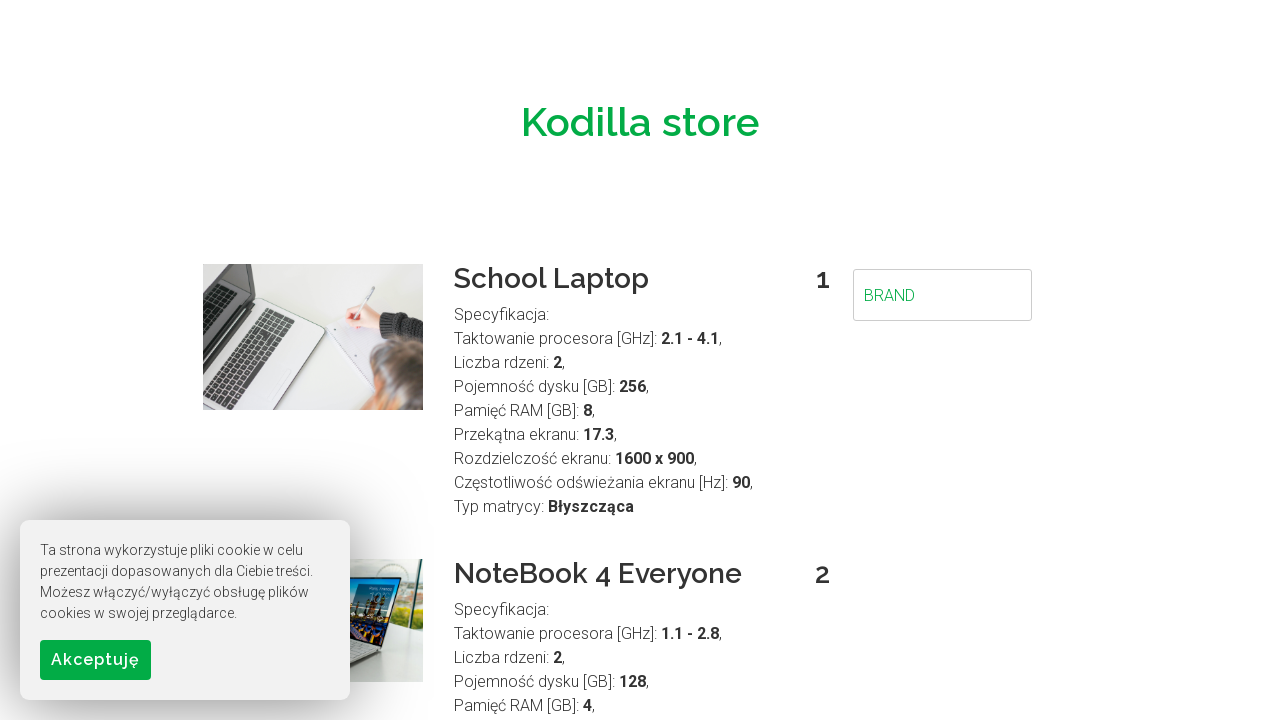

Pressed Enter to search for uppercase 'BRAND' on input[name='search']
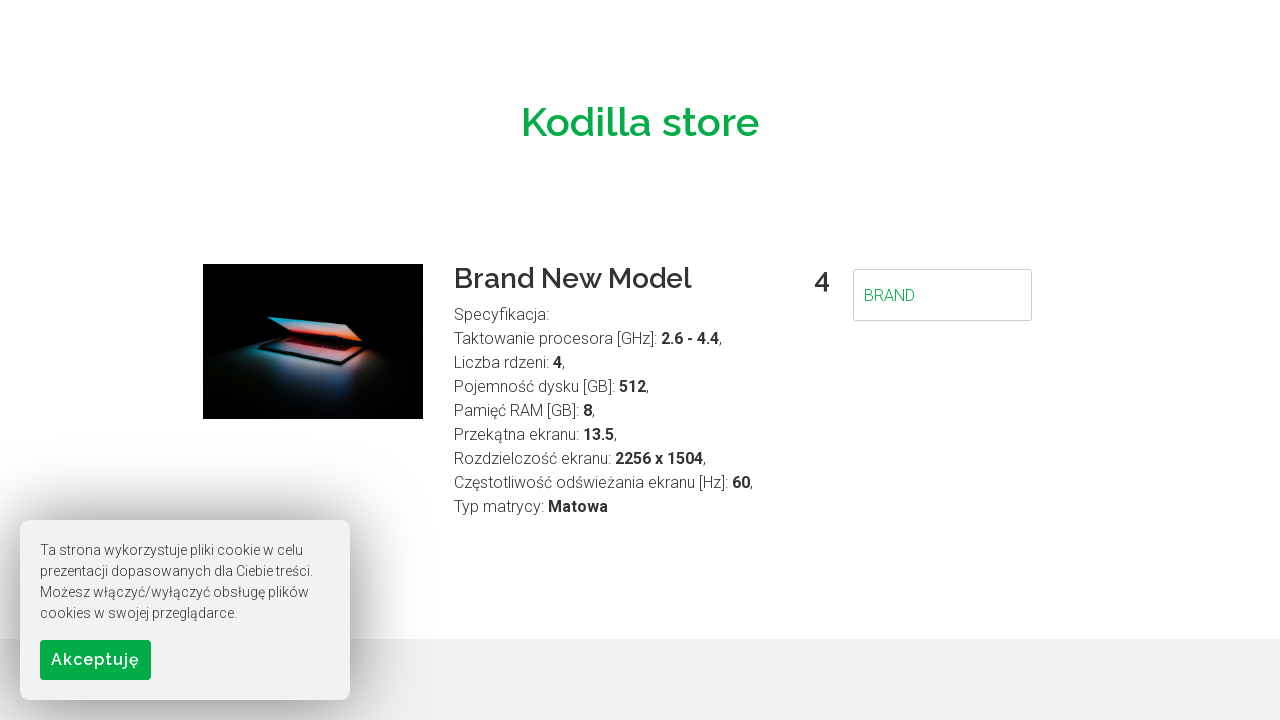

Search results loaded for uppercase query 'BRAND'
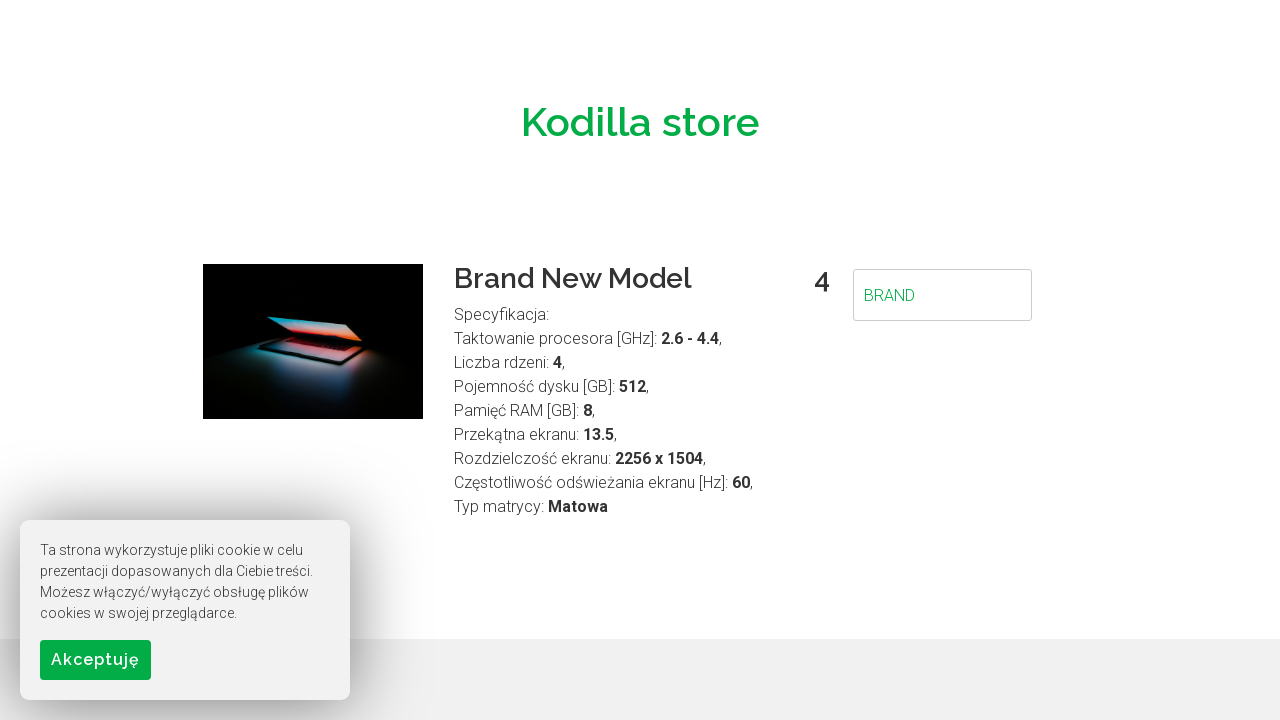

Cleared search input field on input[name='search']
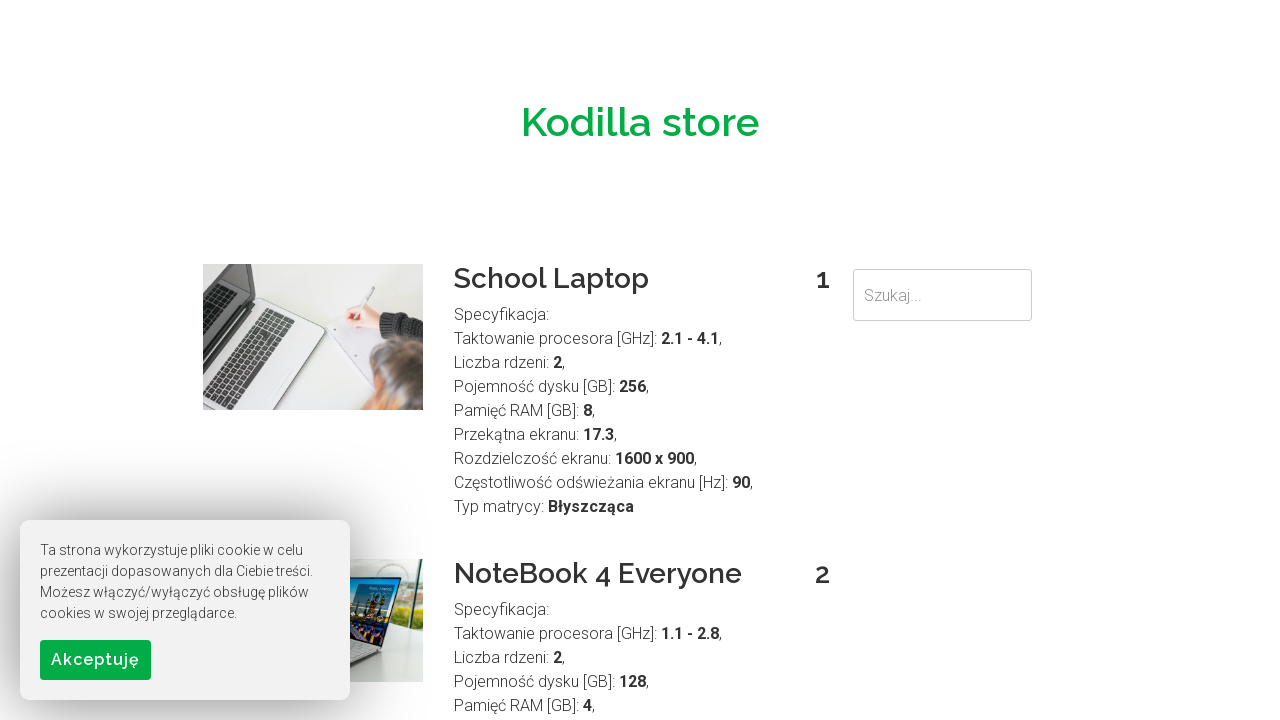

Filled search field with lowercase query: 'business' on input[name='search']
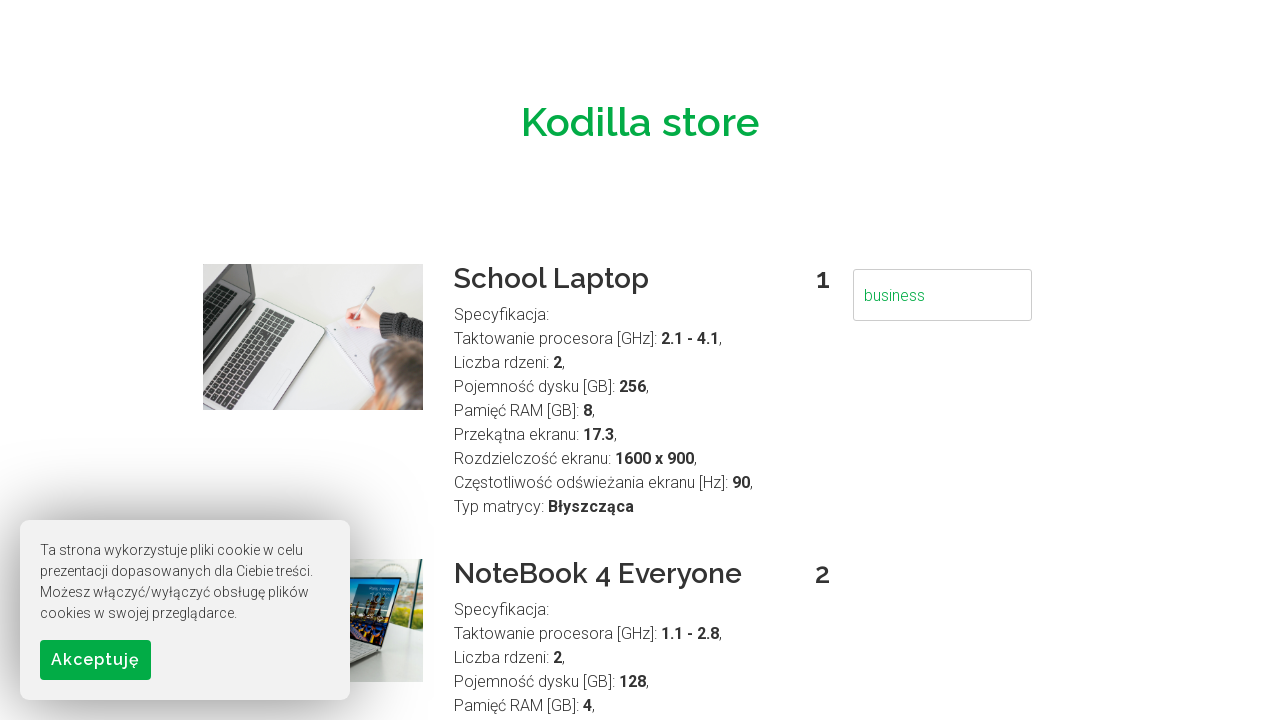

Pressed Enter to search for lowercase 'business' on input[name='search']
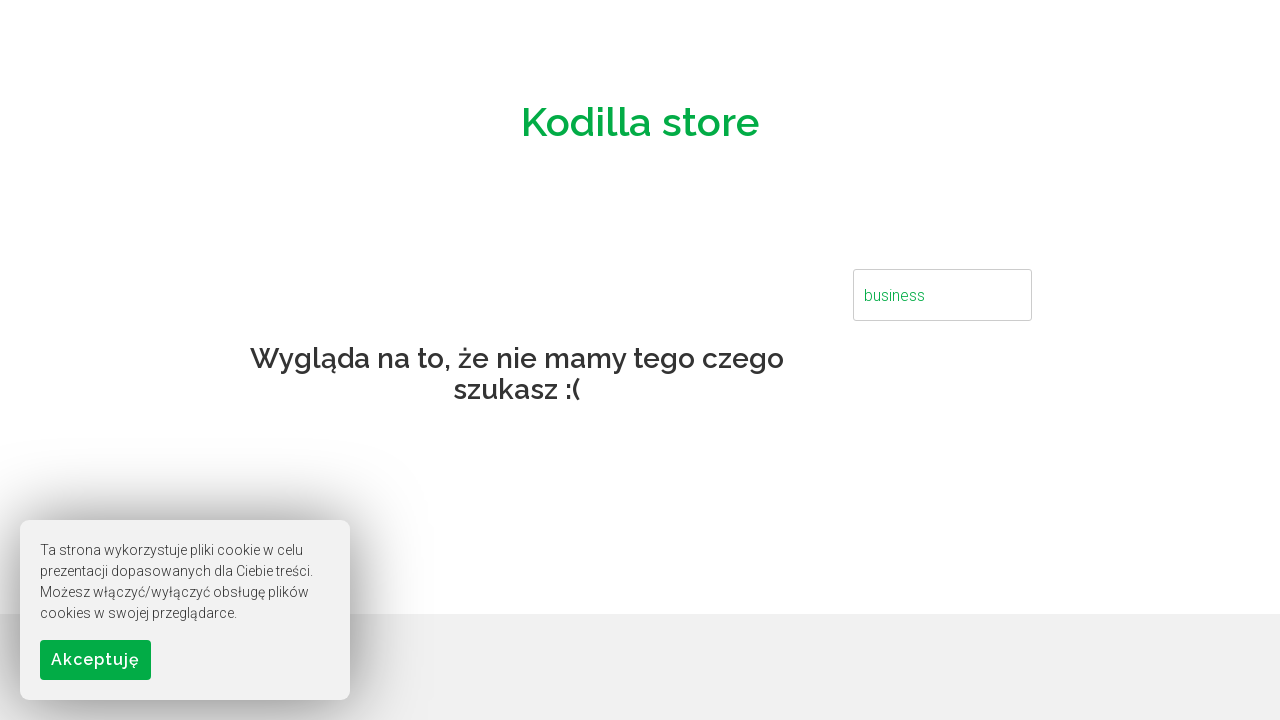

Search results timeout for lowercase query 'business' - no results found
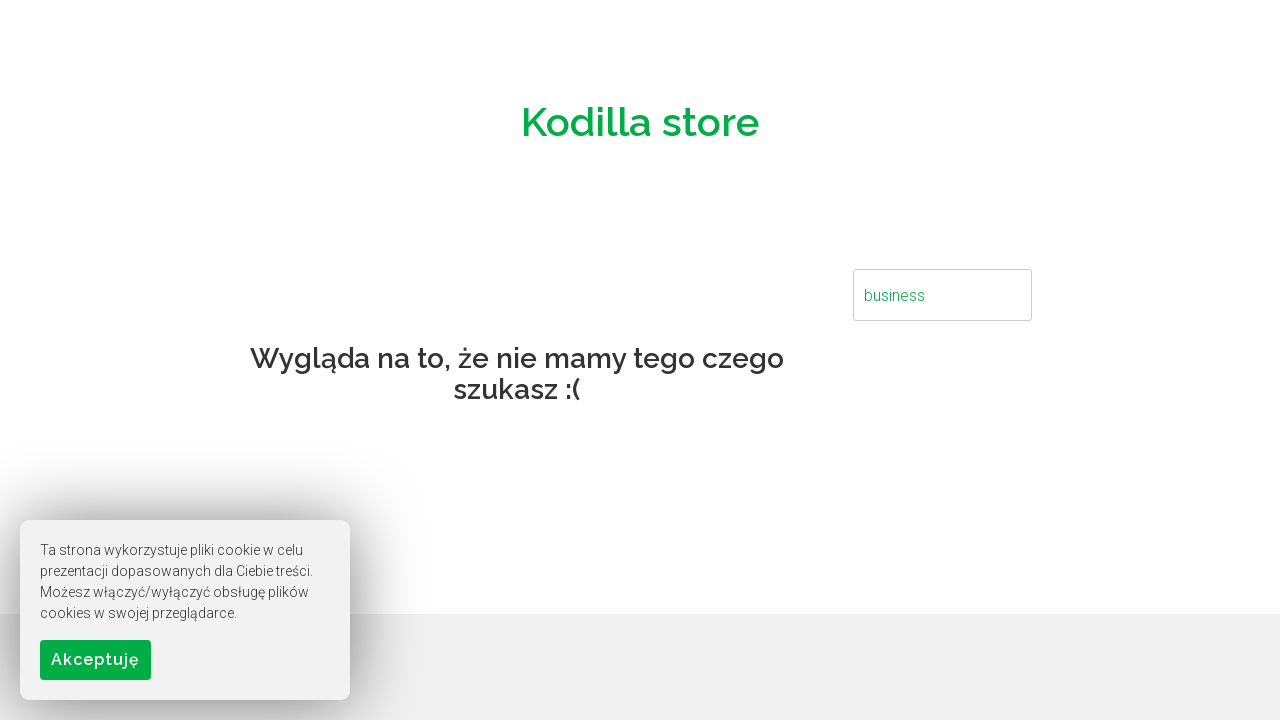

Cleared search input field on input[name='search']
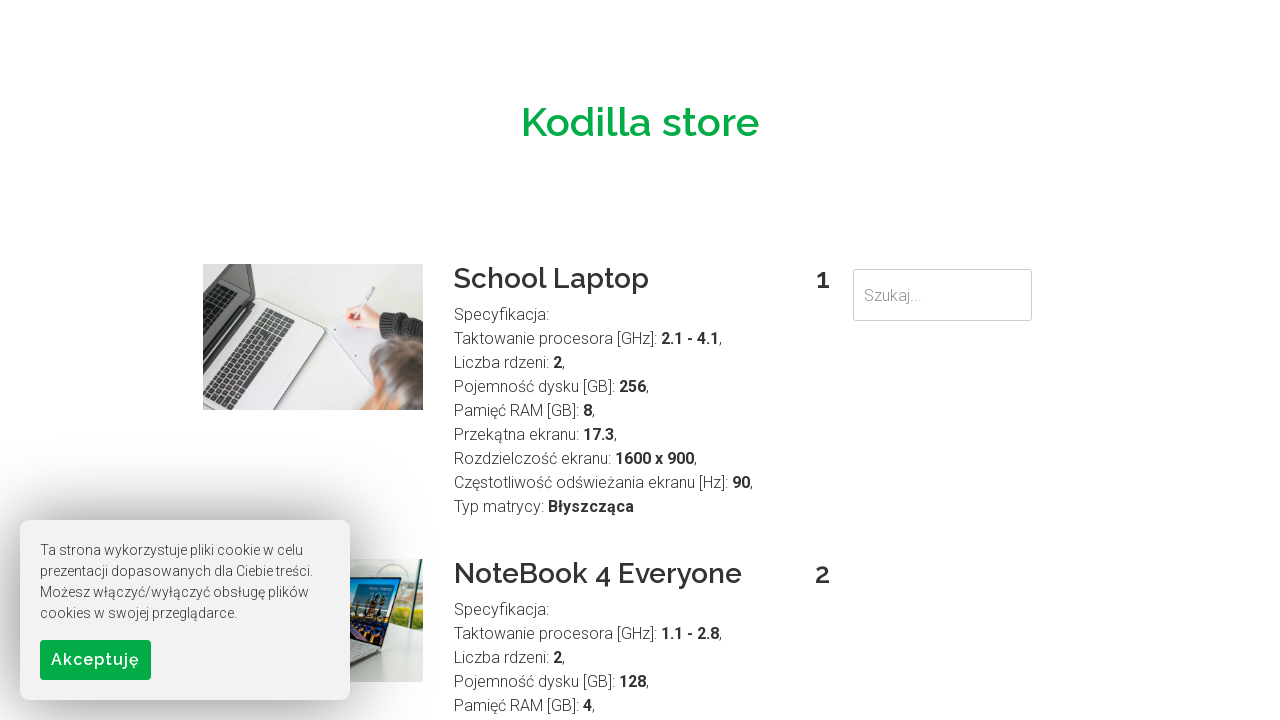

Filled search field with uppercase query: 'BUSINESS' on input[name='search']
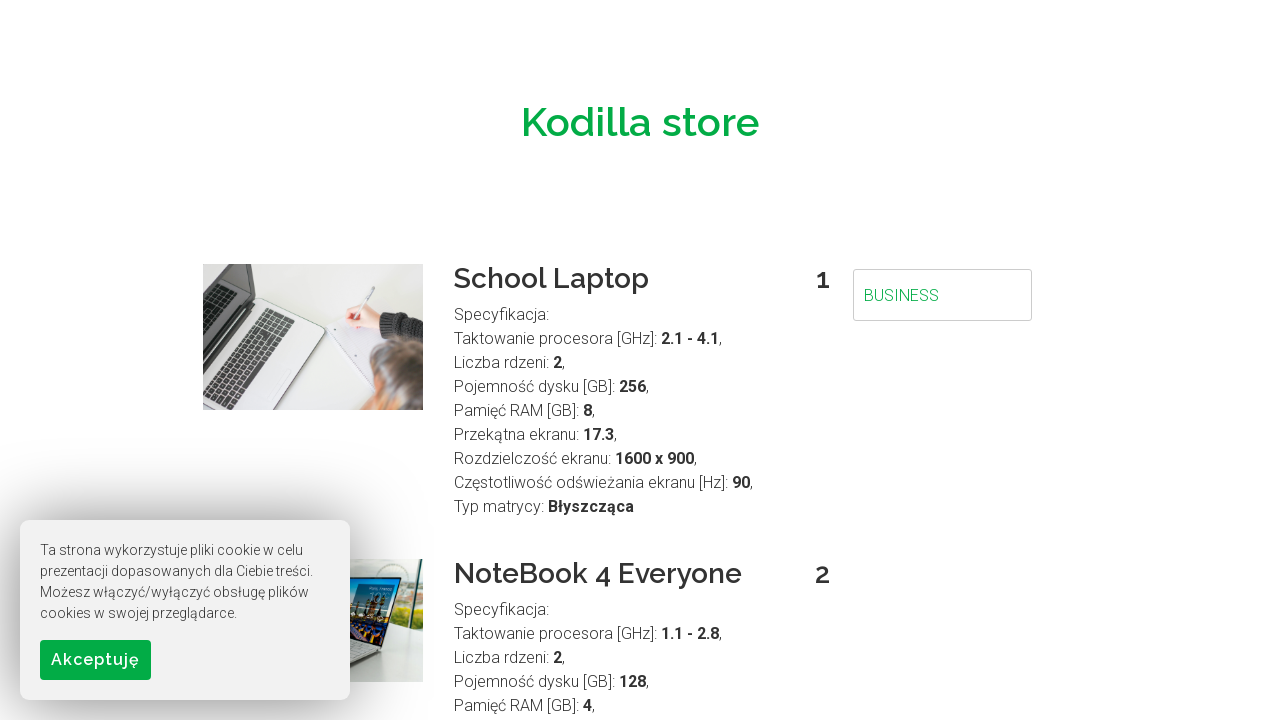

Pressed Enter to search for uppercase 'BUSINESS' on input[name='search']
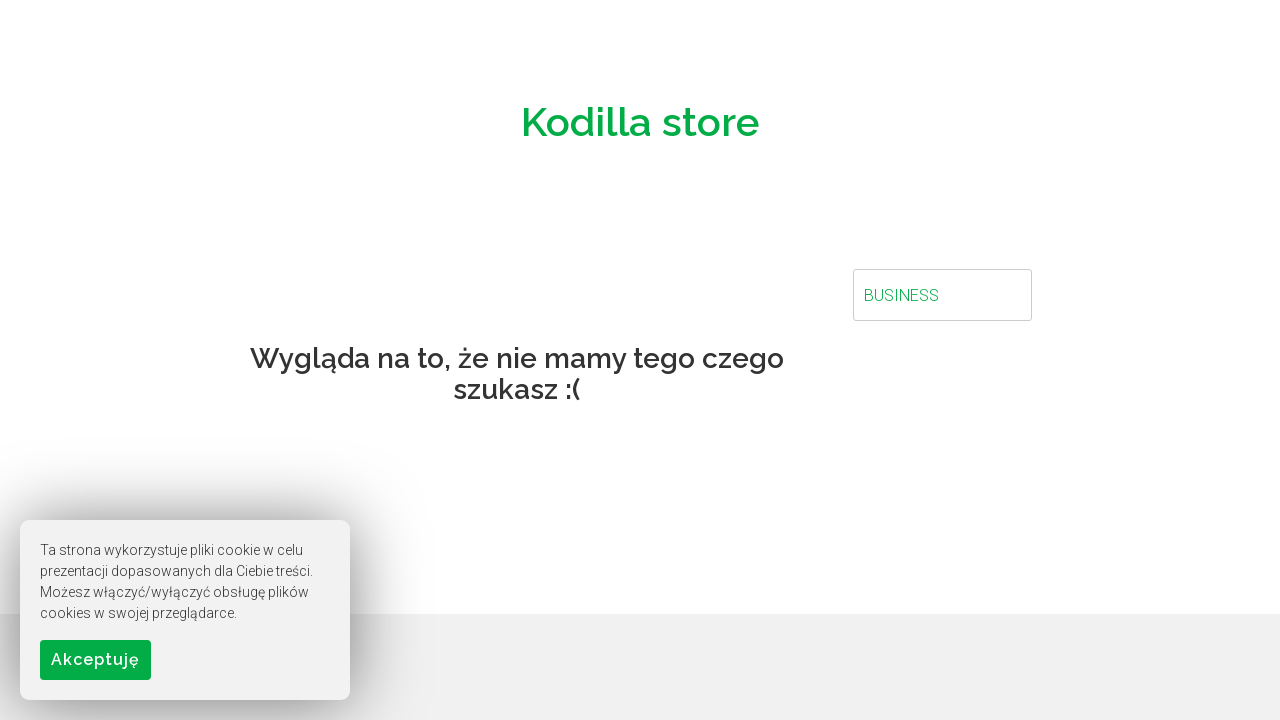

Search results timeout for uppercase query 'BUSINESS' - no results found
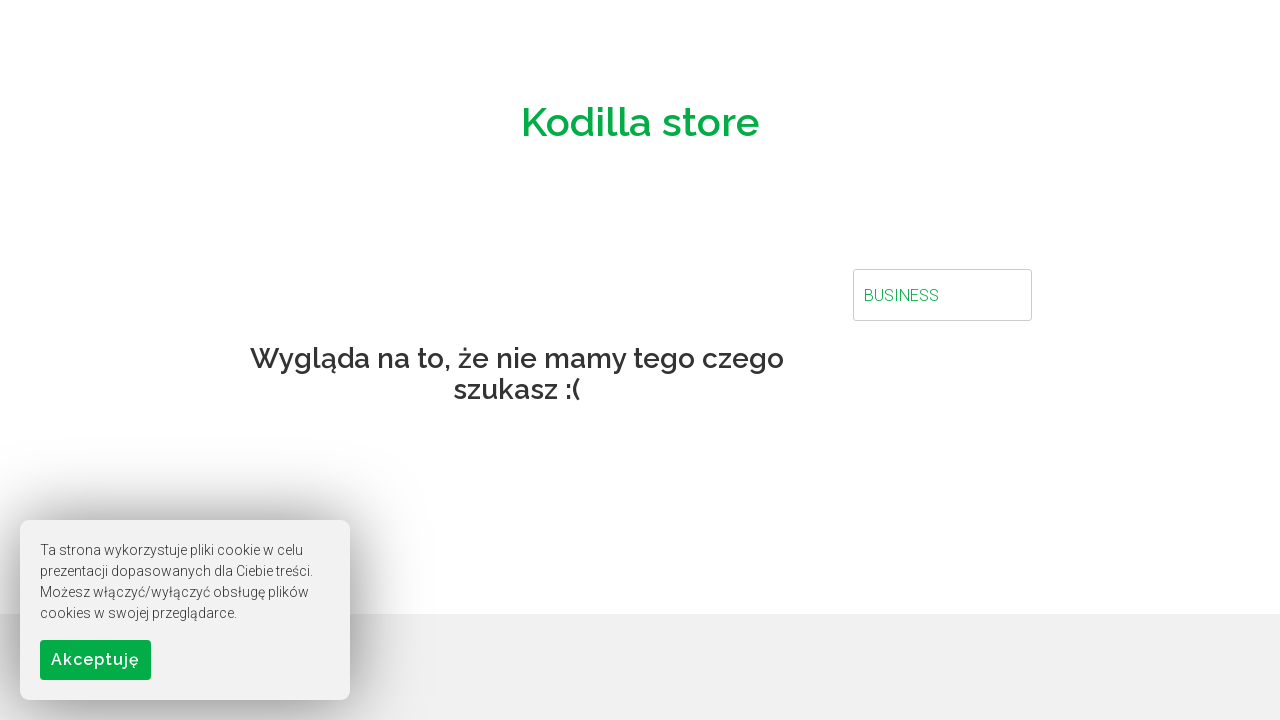

Cleared search input field on input[name='search']
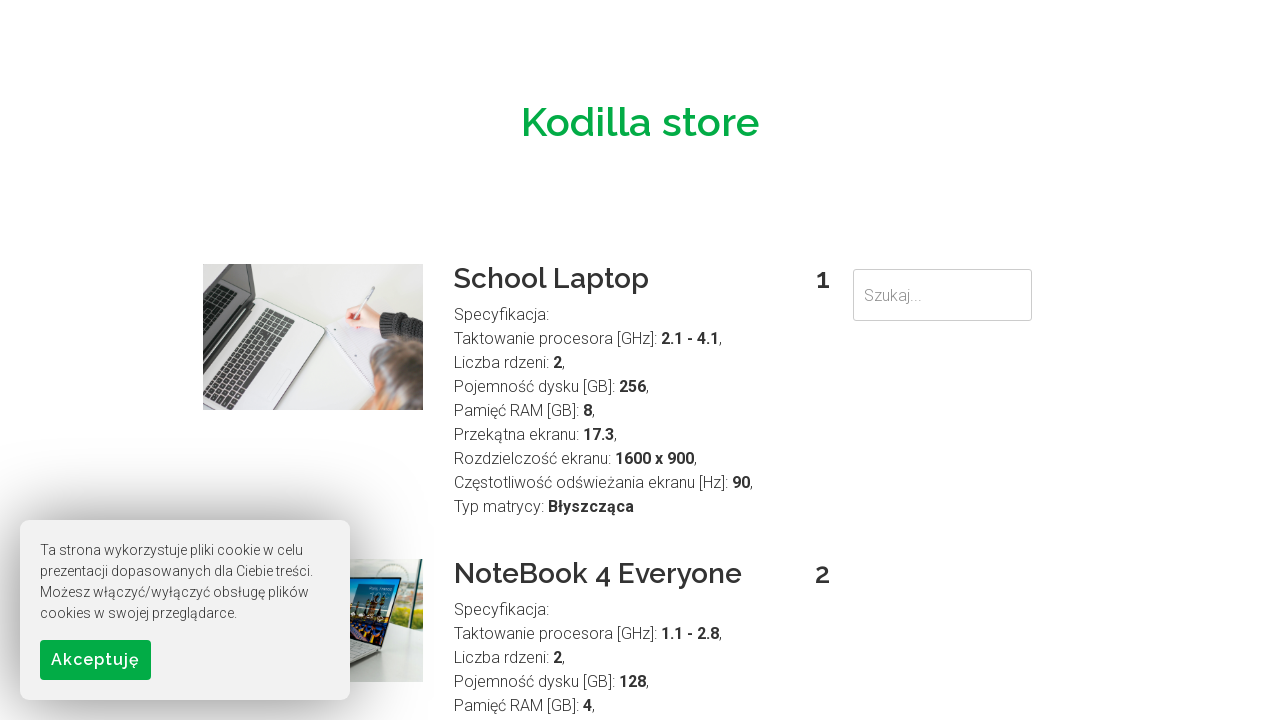

Filled search field with lowercase query: 'gaming' on input[name='search']
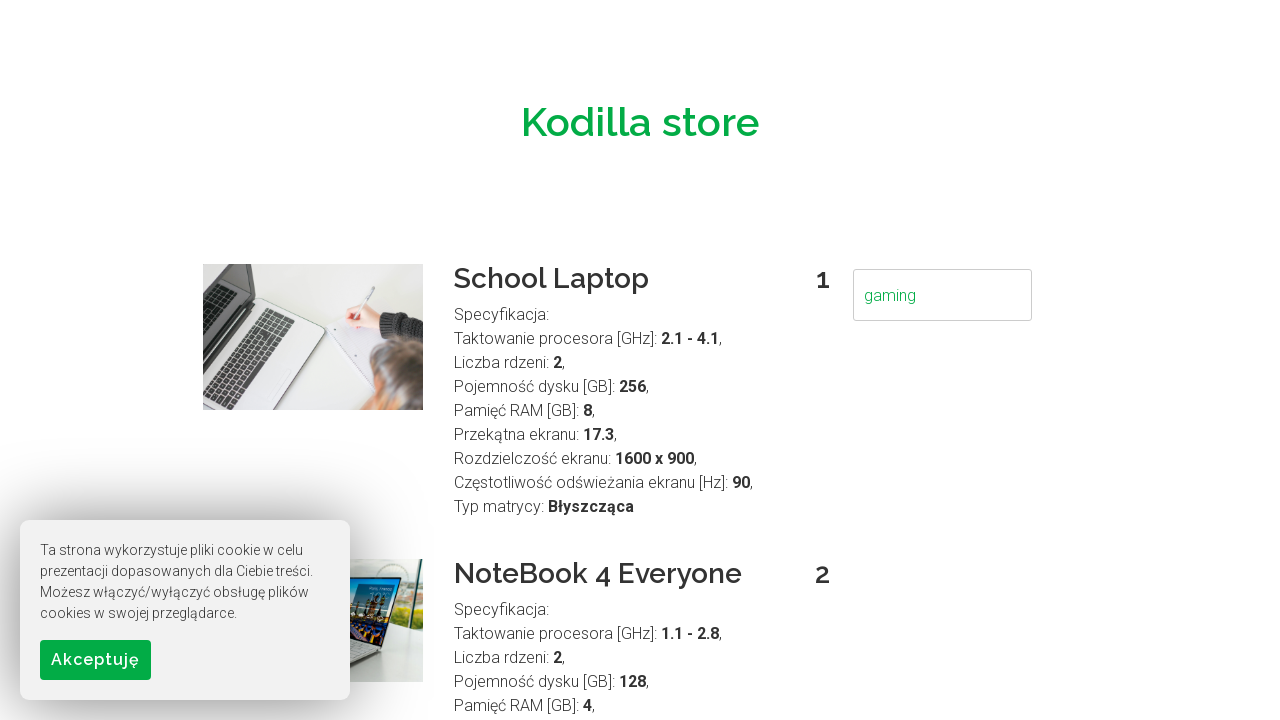

Pressed Enter to search for lowercase 'gaming' on input[name='search']
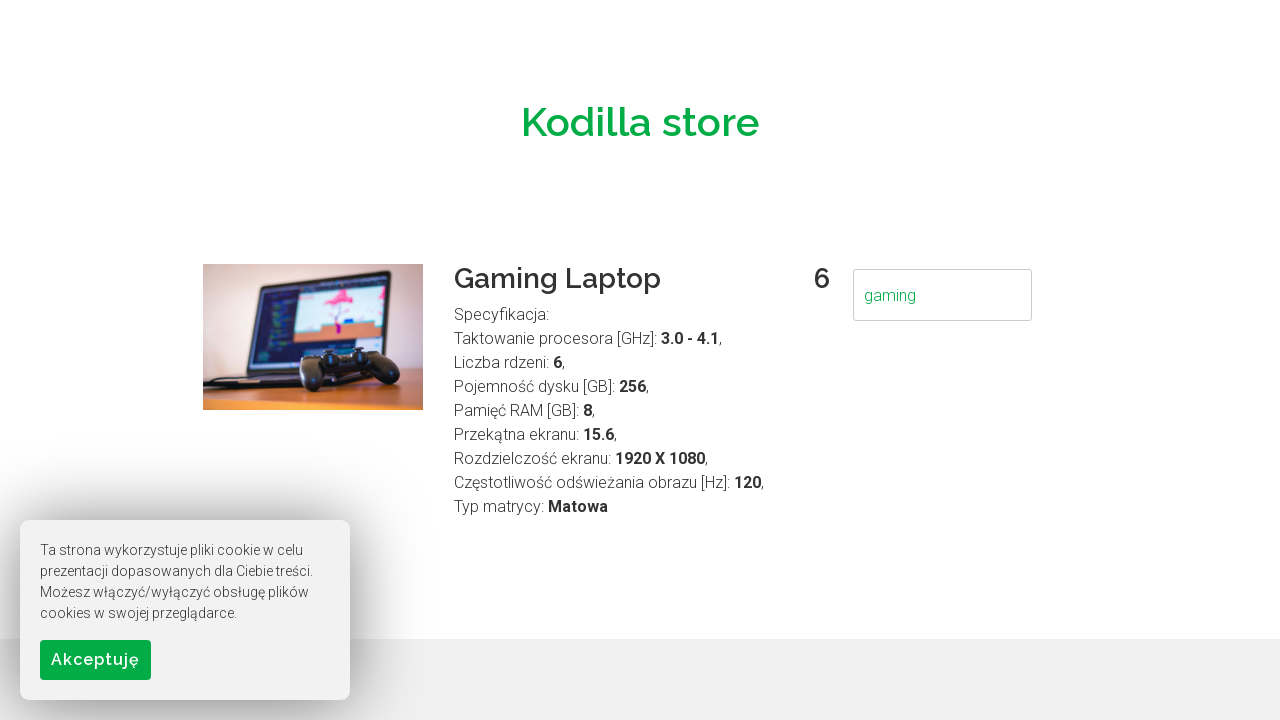

Search results loaded for lowercase query 'gaming'
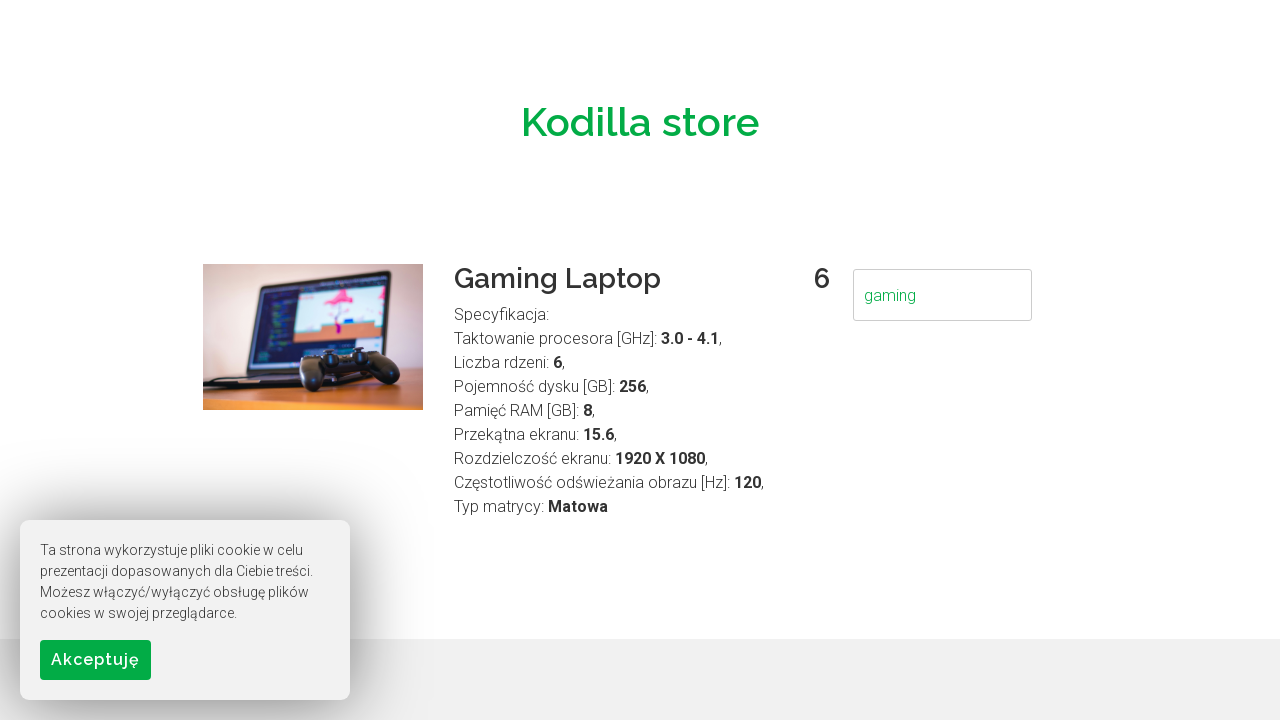

Cleared search input field on input[name='search']
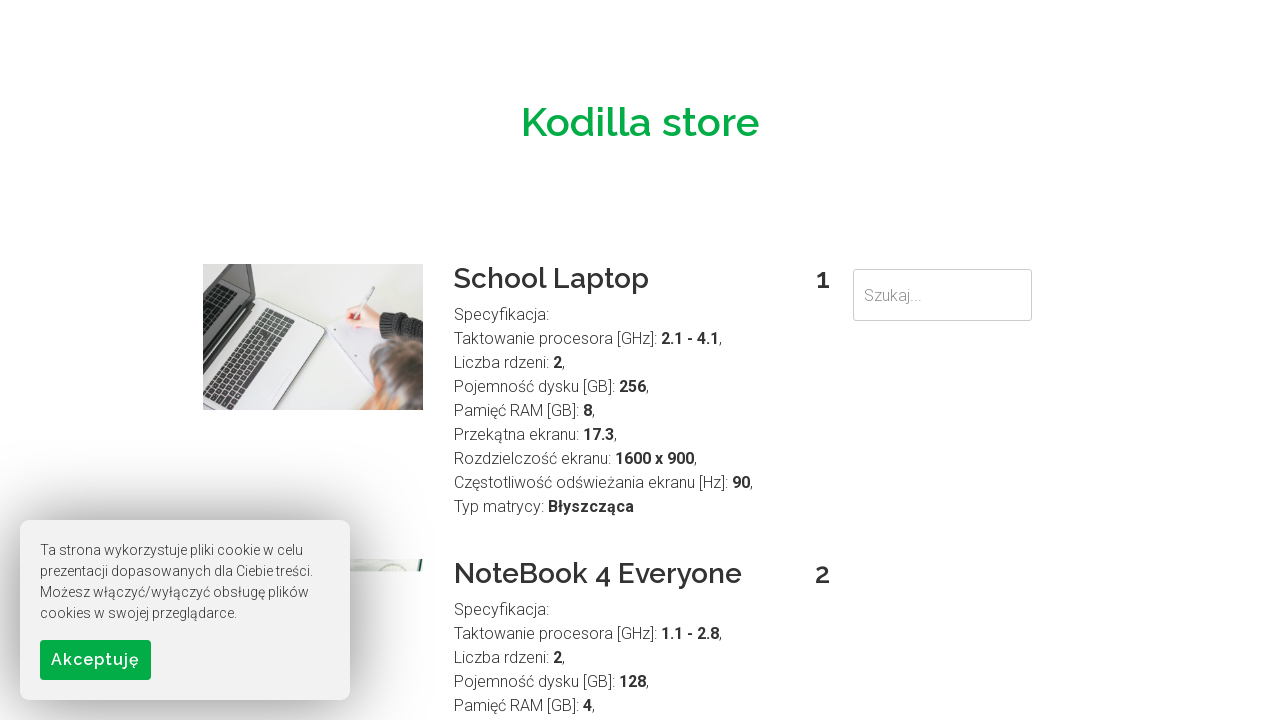

Filled search field with uppercase query: 'GAMING' on input[name='search']
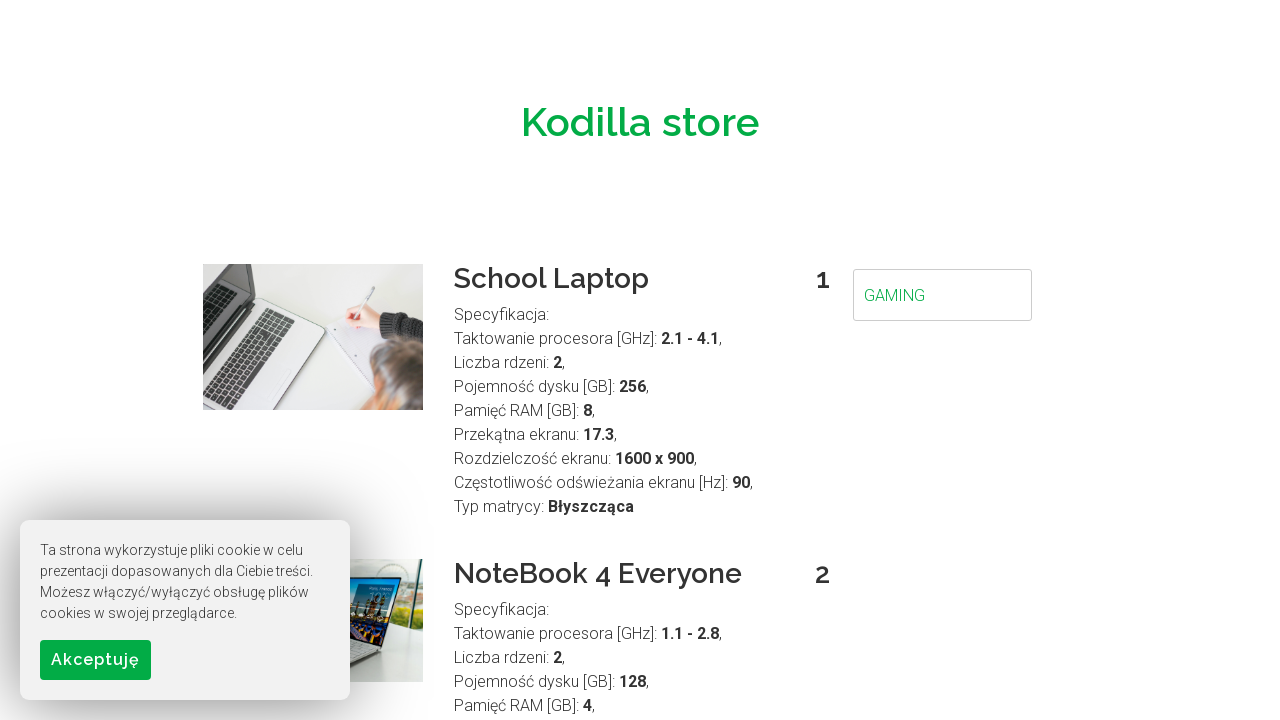

Pressed Enter to search for uppercase 'GAMING' on input[name='search']
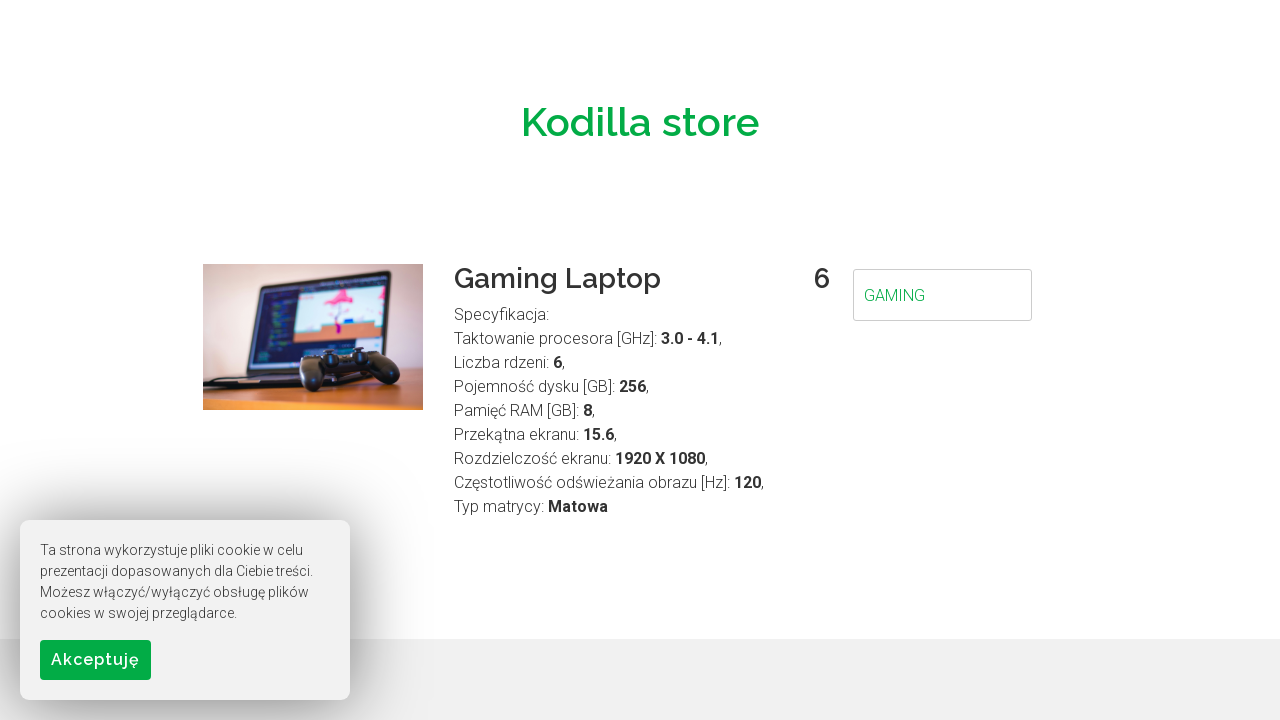

Search results loaded for uppercase query 'GAMING'
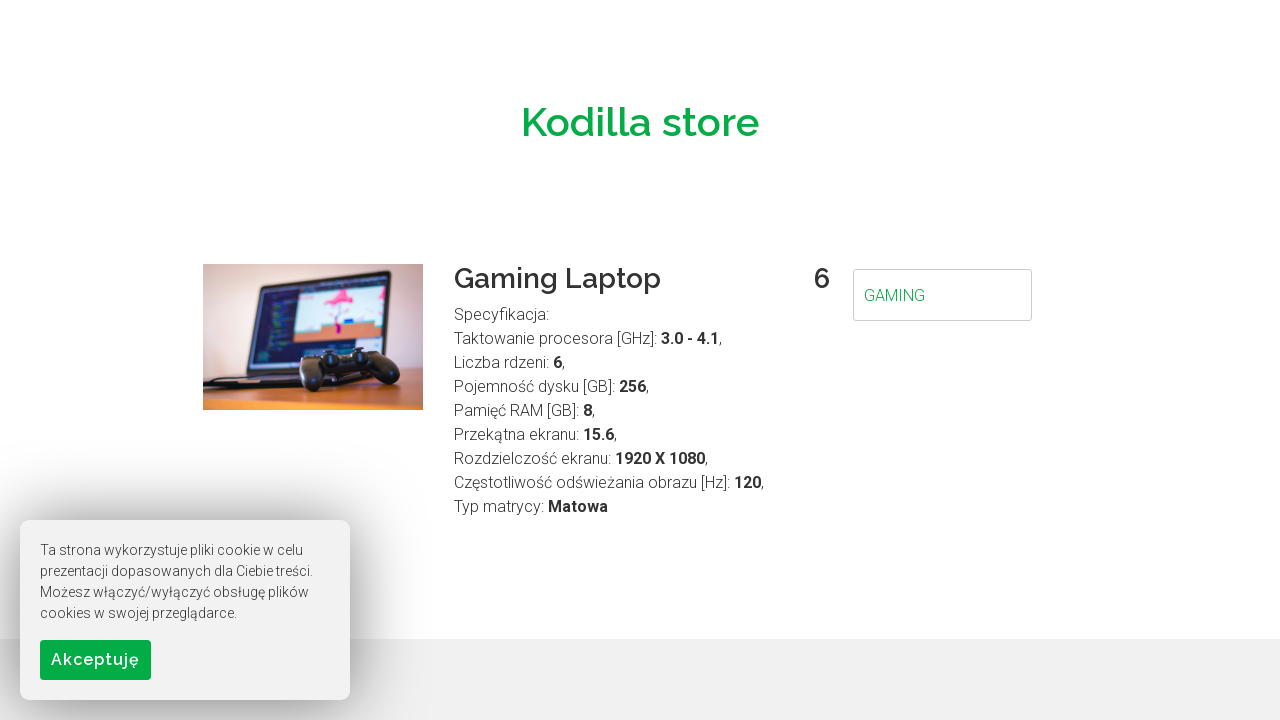

Cleared search input field on input[name='search']
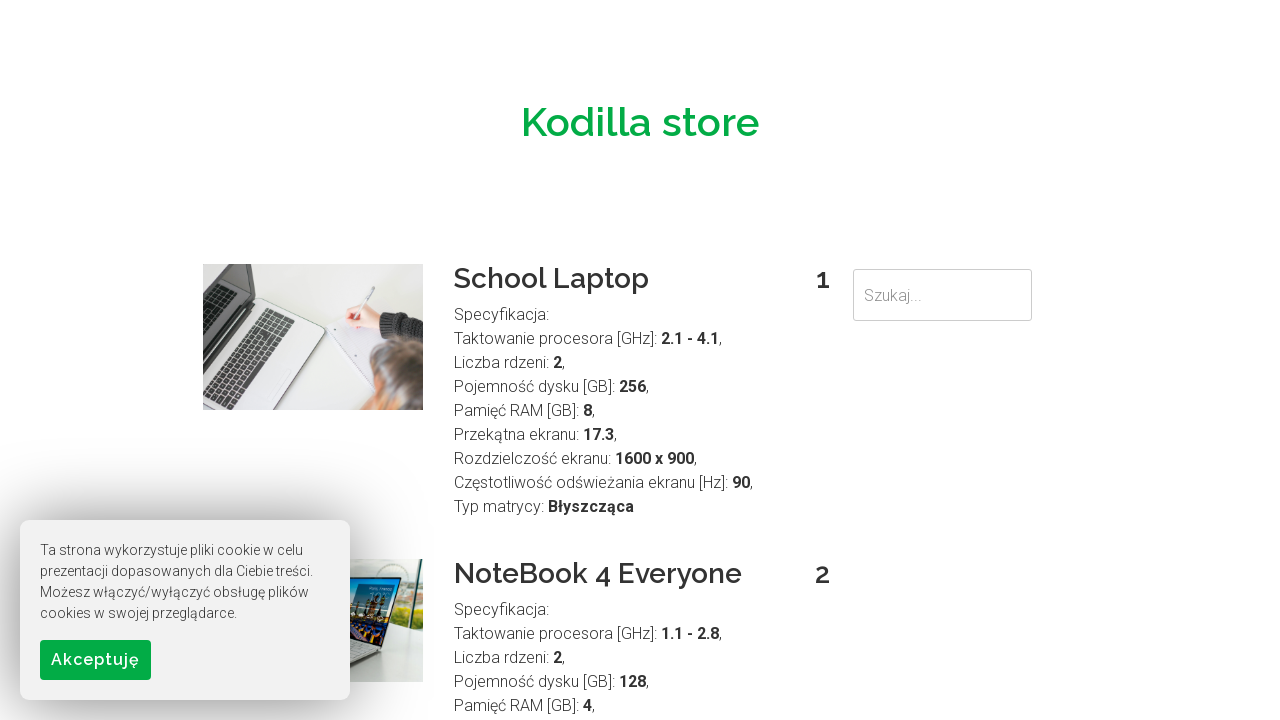

Filled search field with lowercase query: 'powerful' on input[name='search']
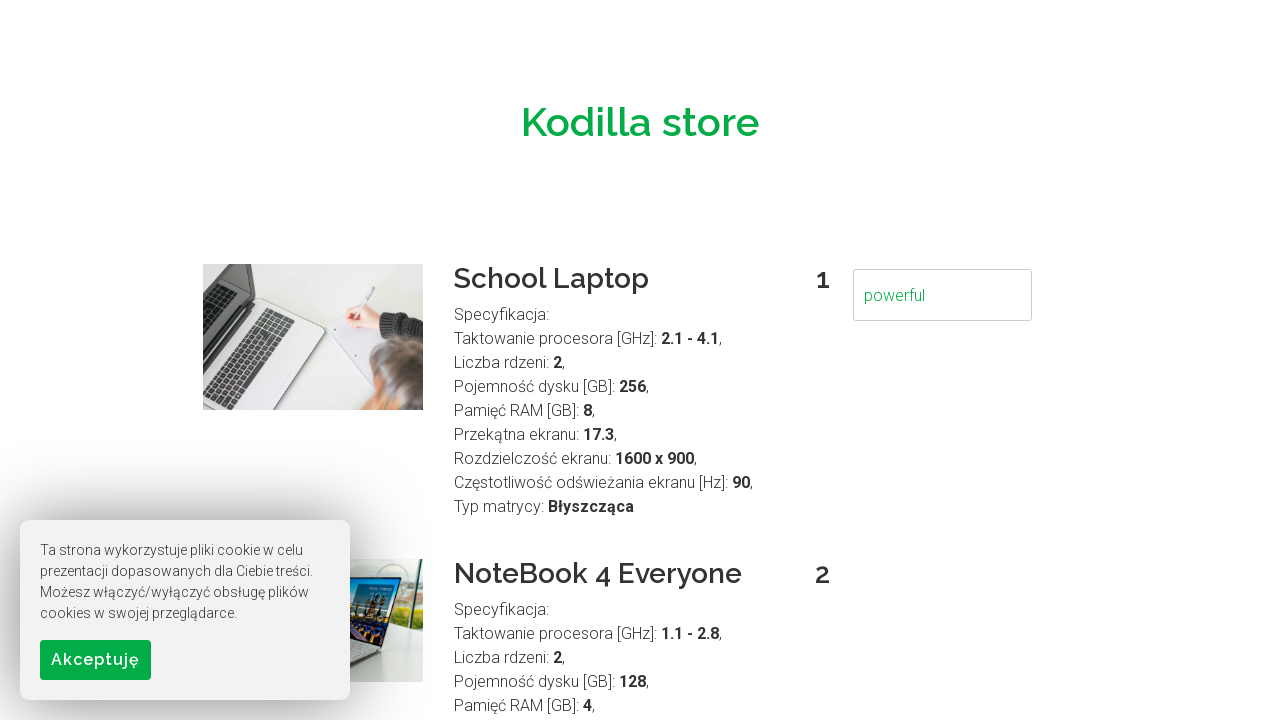

Pressed Enter to search for lowercase 'powerful' on input[name='search']
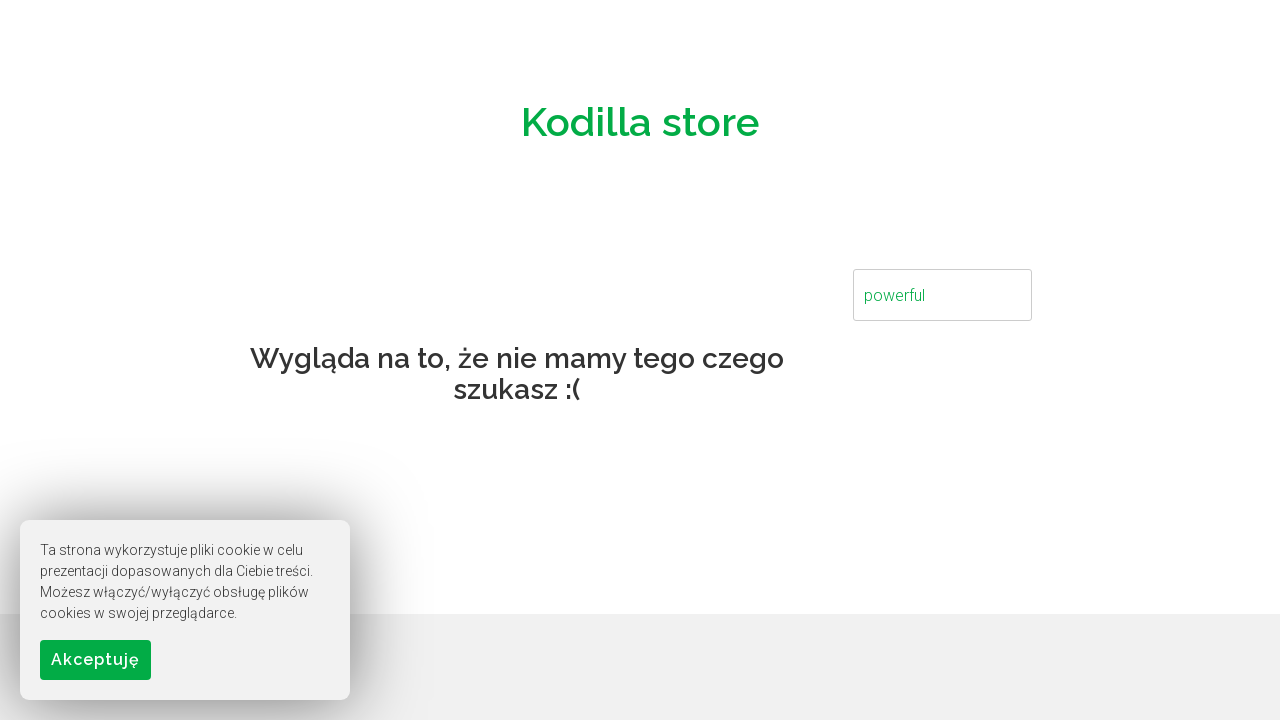

Search results timeout for lowercase query 'powerful' - no results found
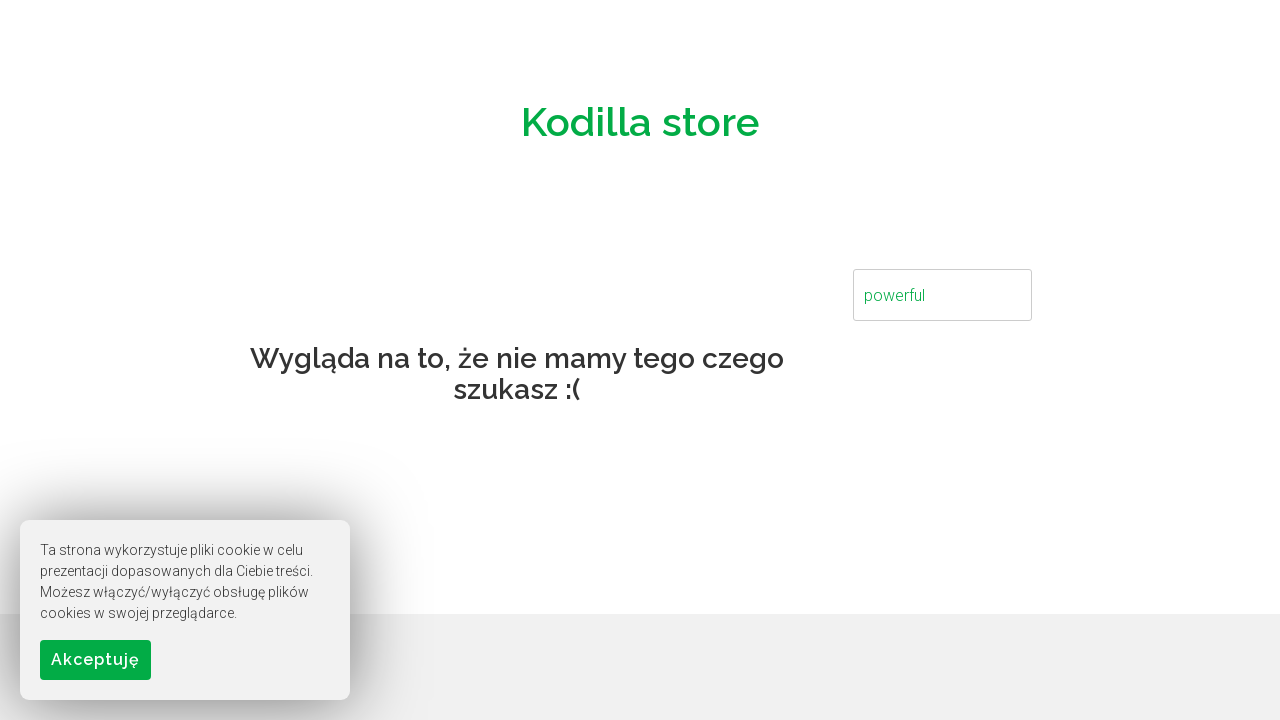

Cleared search input field on input[name='search']
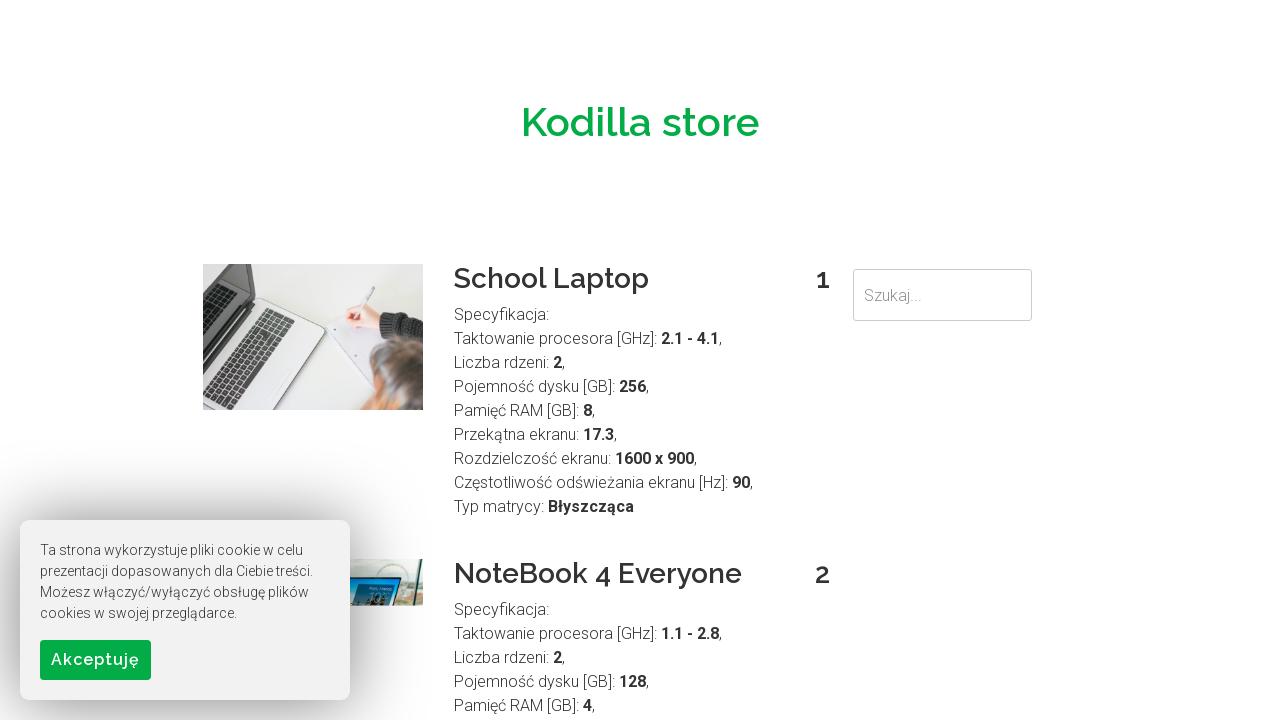

Filled search field with uppercase query: 'POWERFUL' on input[name='search']
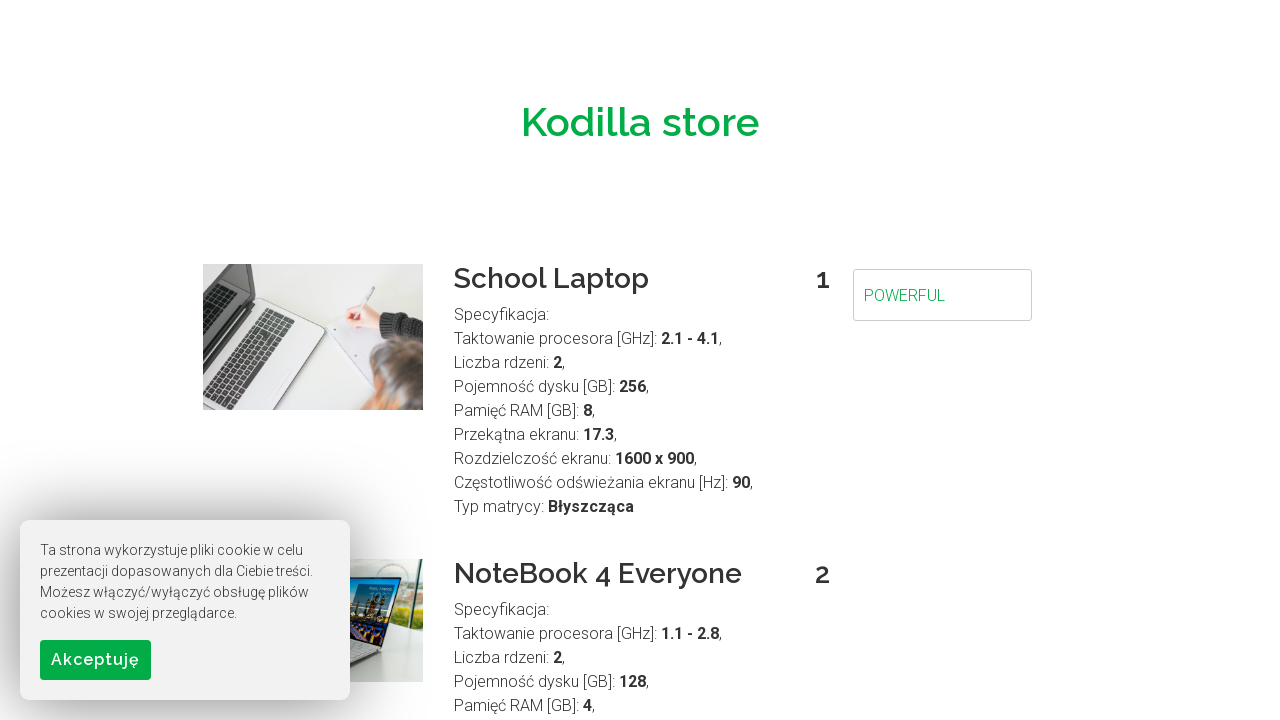

Pressed Enter to search for uppercase 'POWERFUL' on input[name='search']
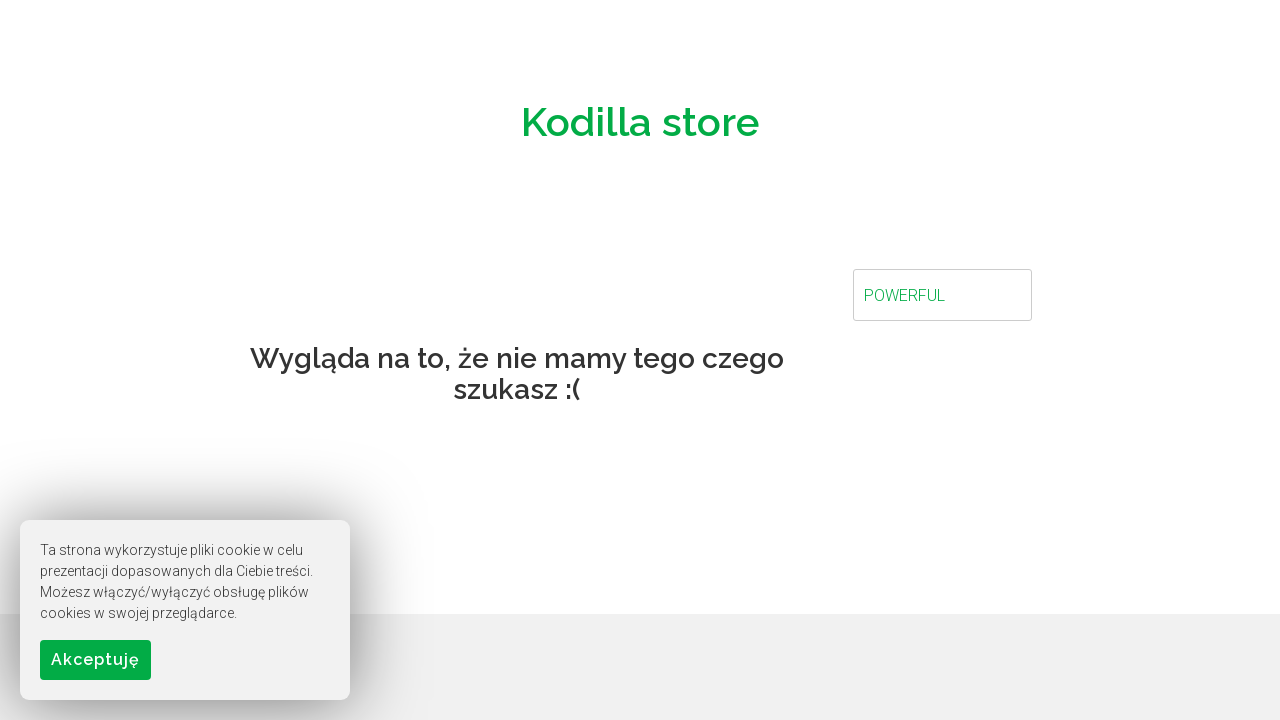

Search results timeout for uppercase query 'POWERFUL' - no results found
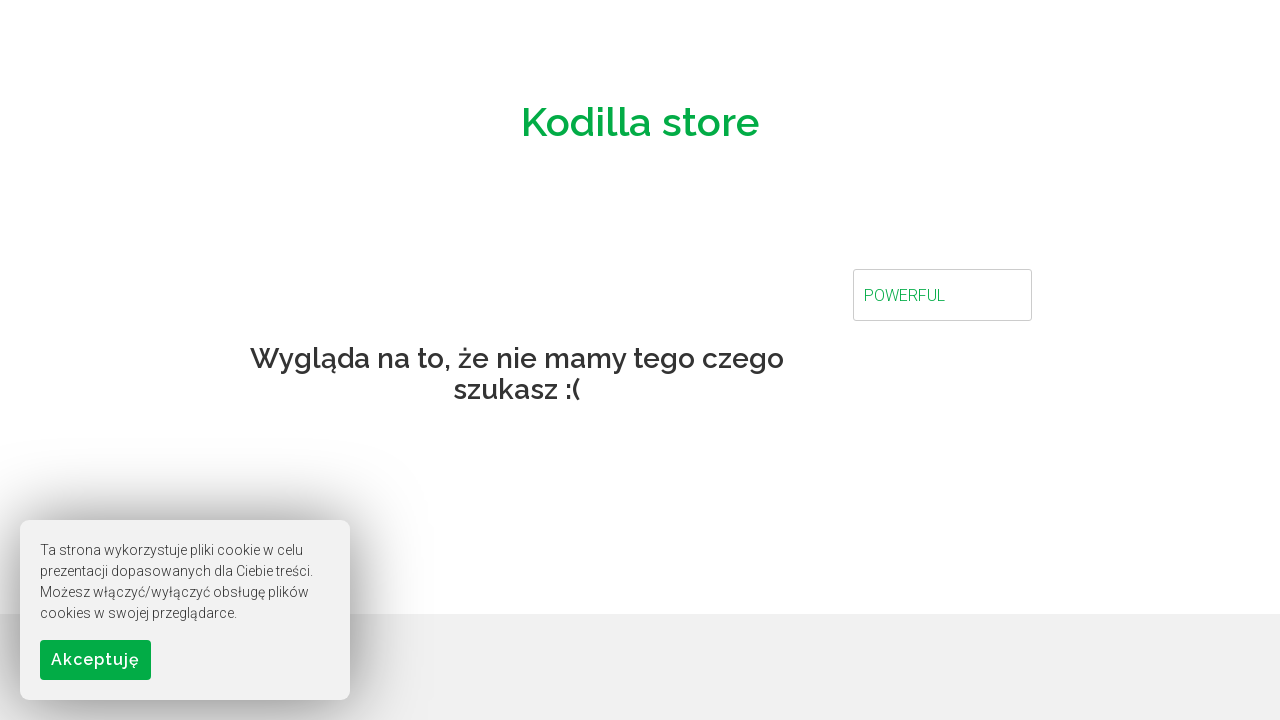

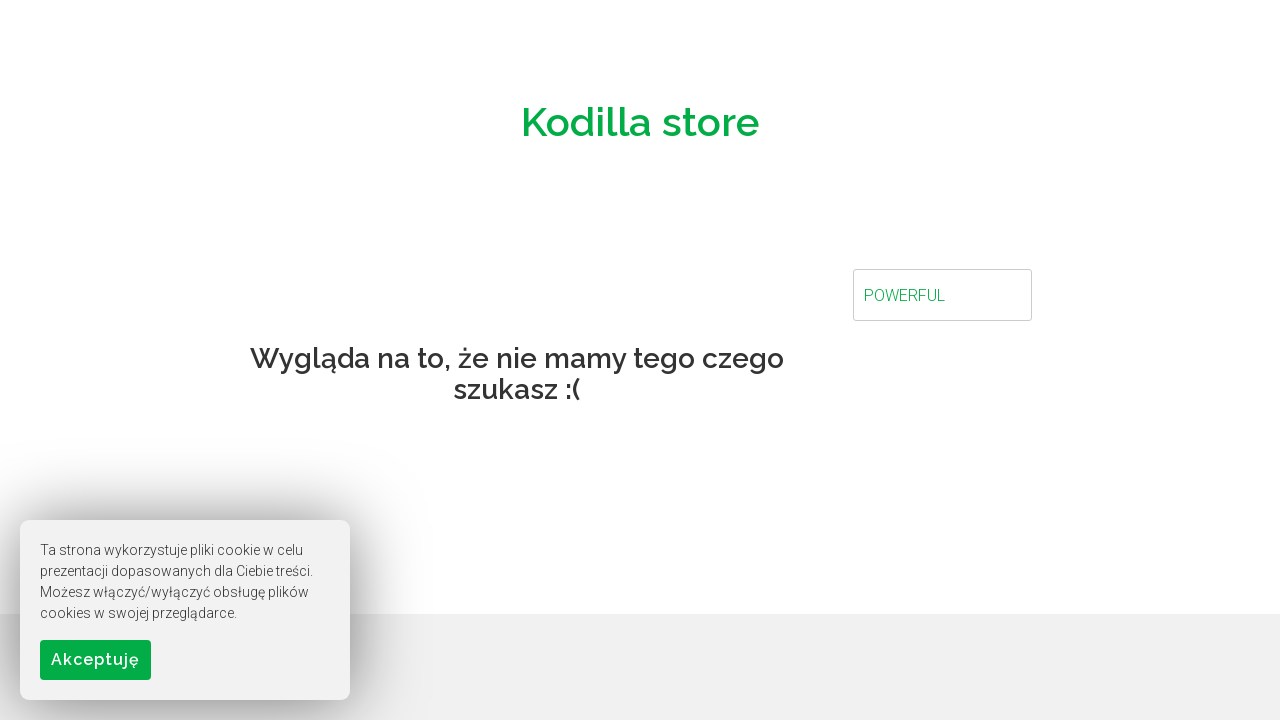